Navigates to an automation practice page and verifies that a courses table exists with multiple rows containing instructor names, course names, and prices by checking table cell elements.

Starting URL: https://rahulshettyacademy.com/AutomationPractice/

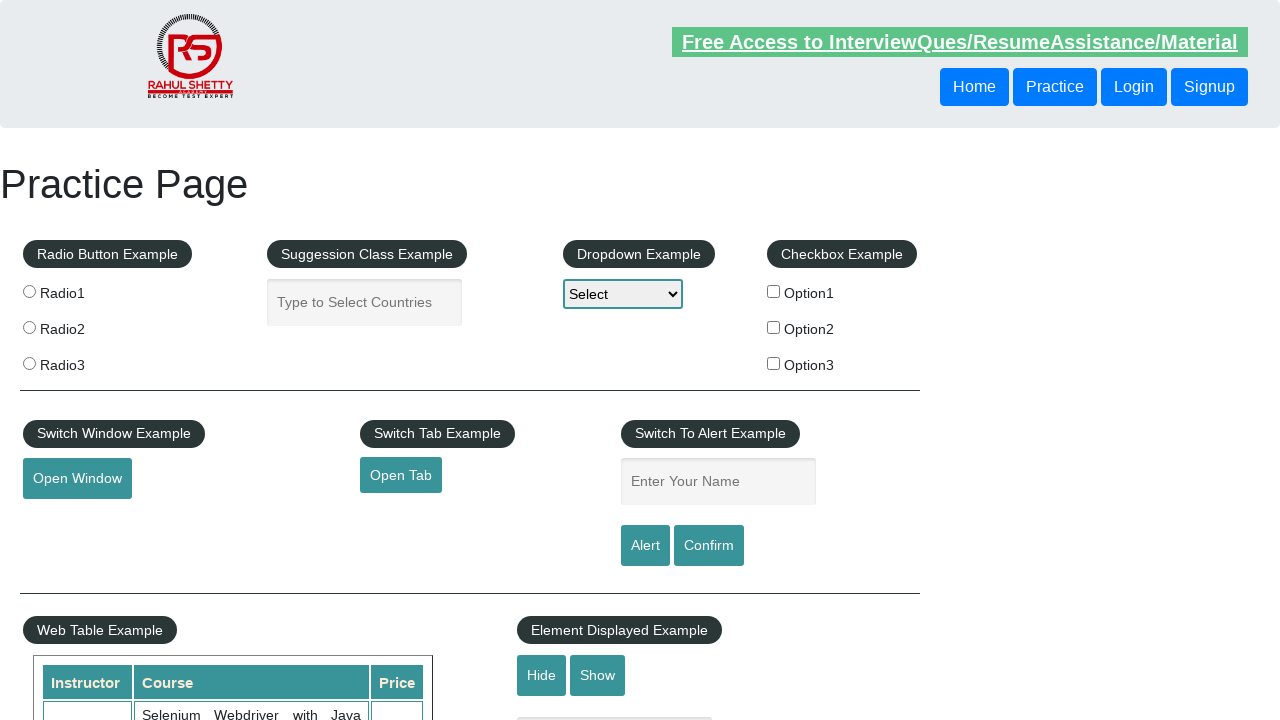

Set viewport size to 1920x1080
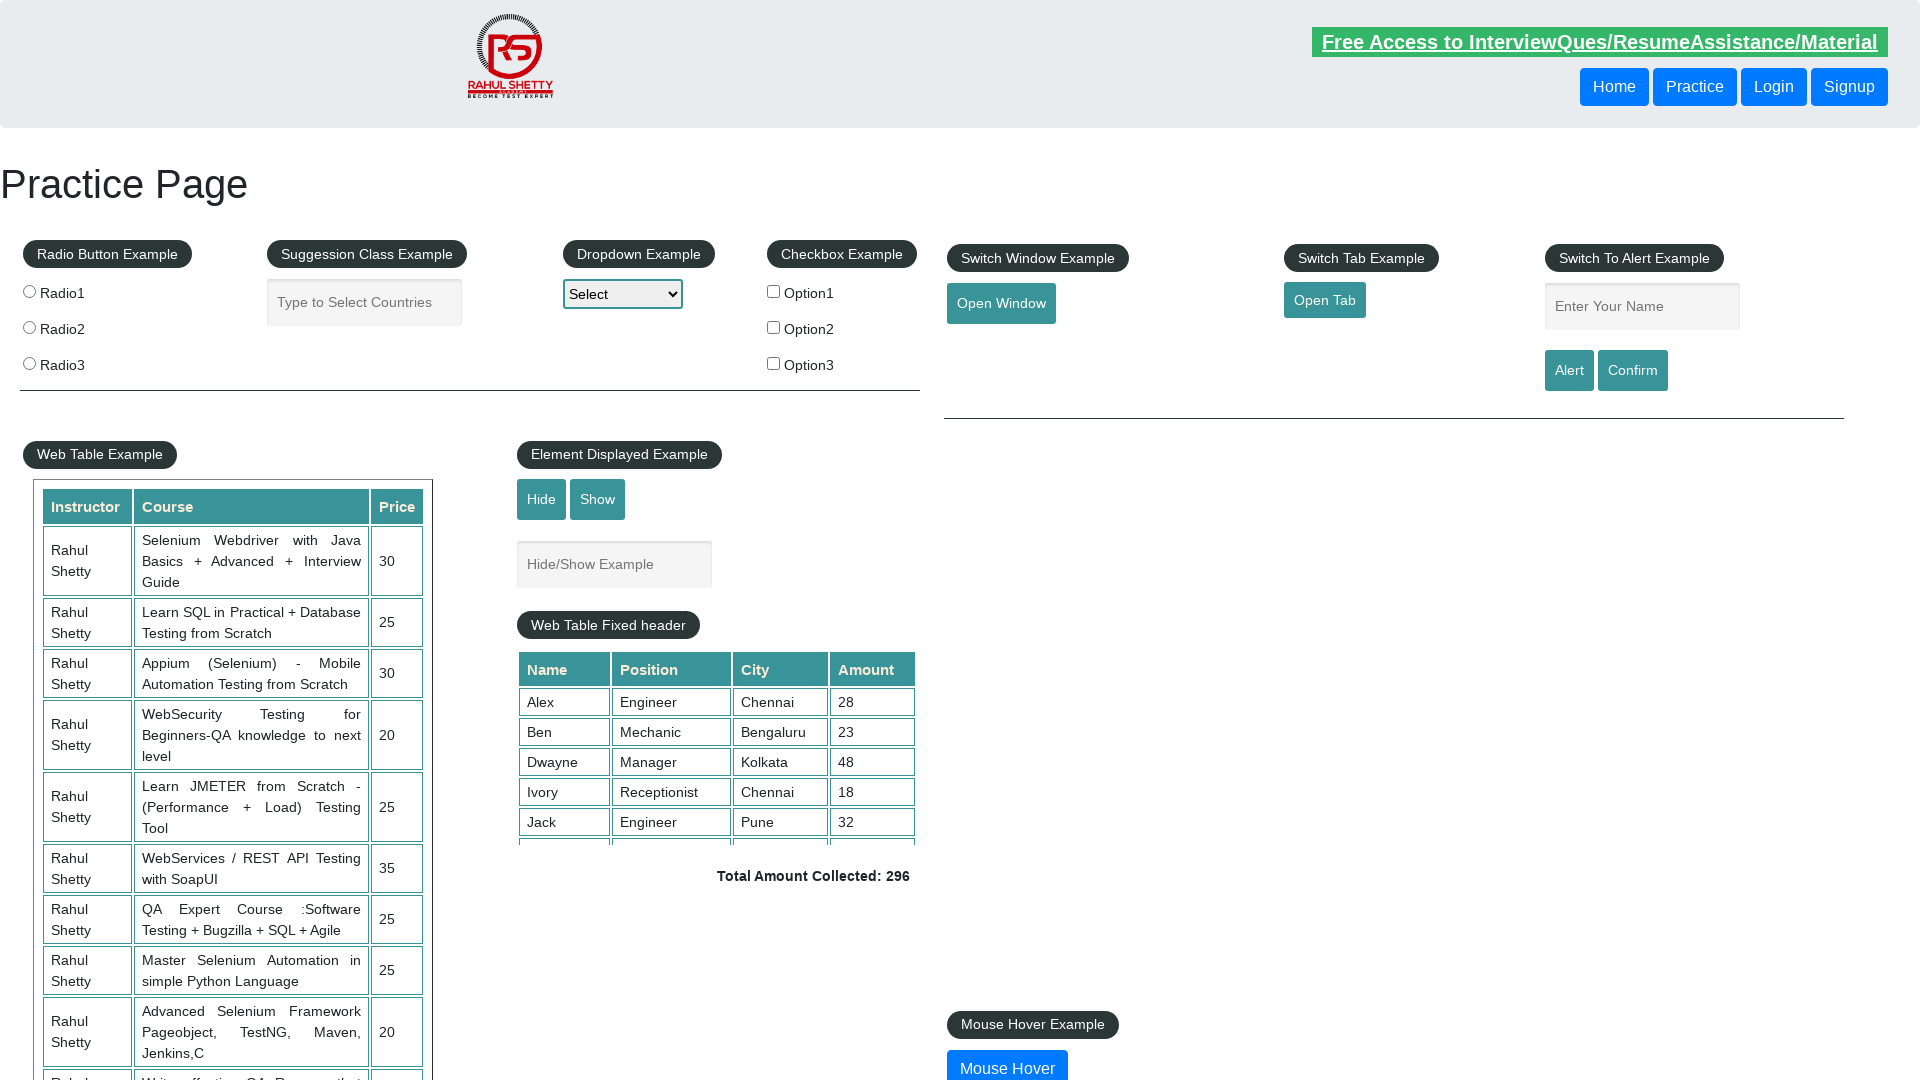

Courses table loaded and visible
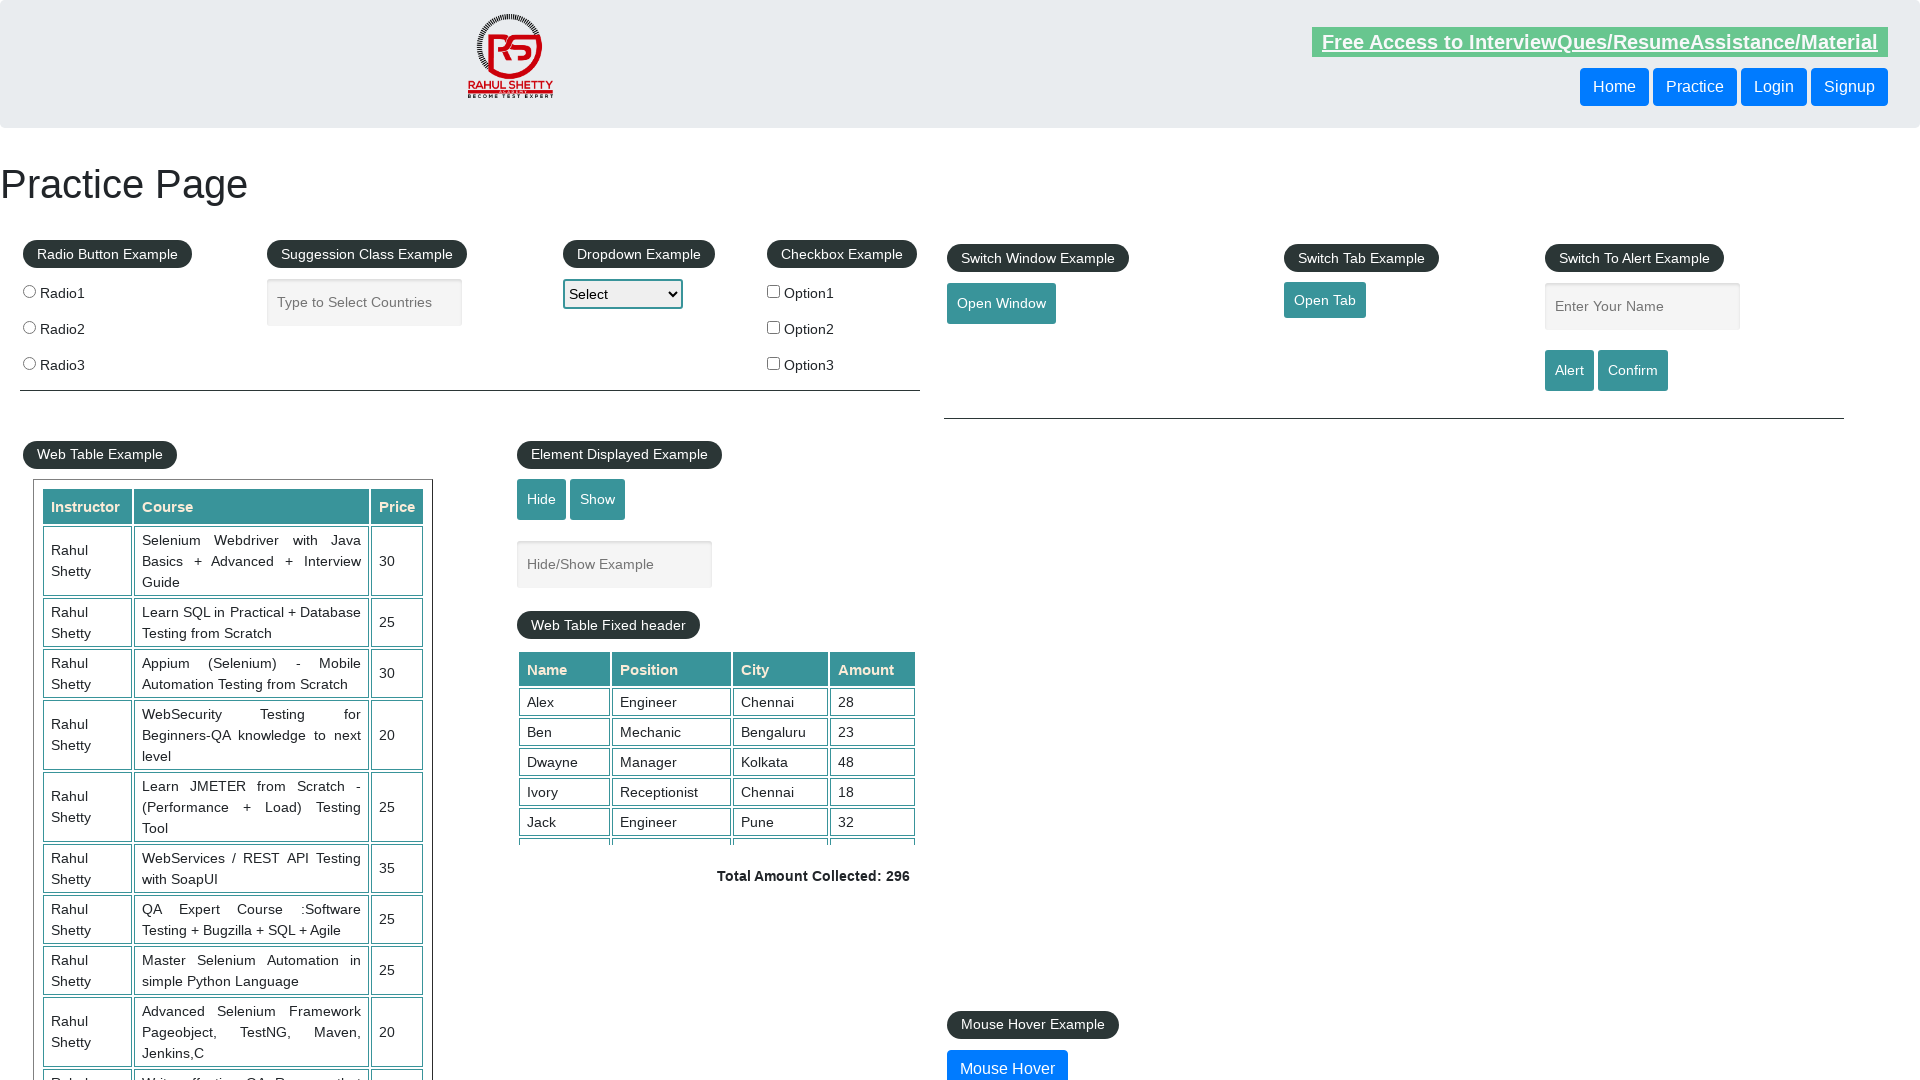

Verified instructor name cell exists in row 2
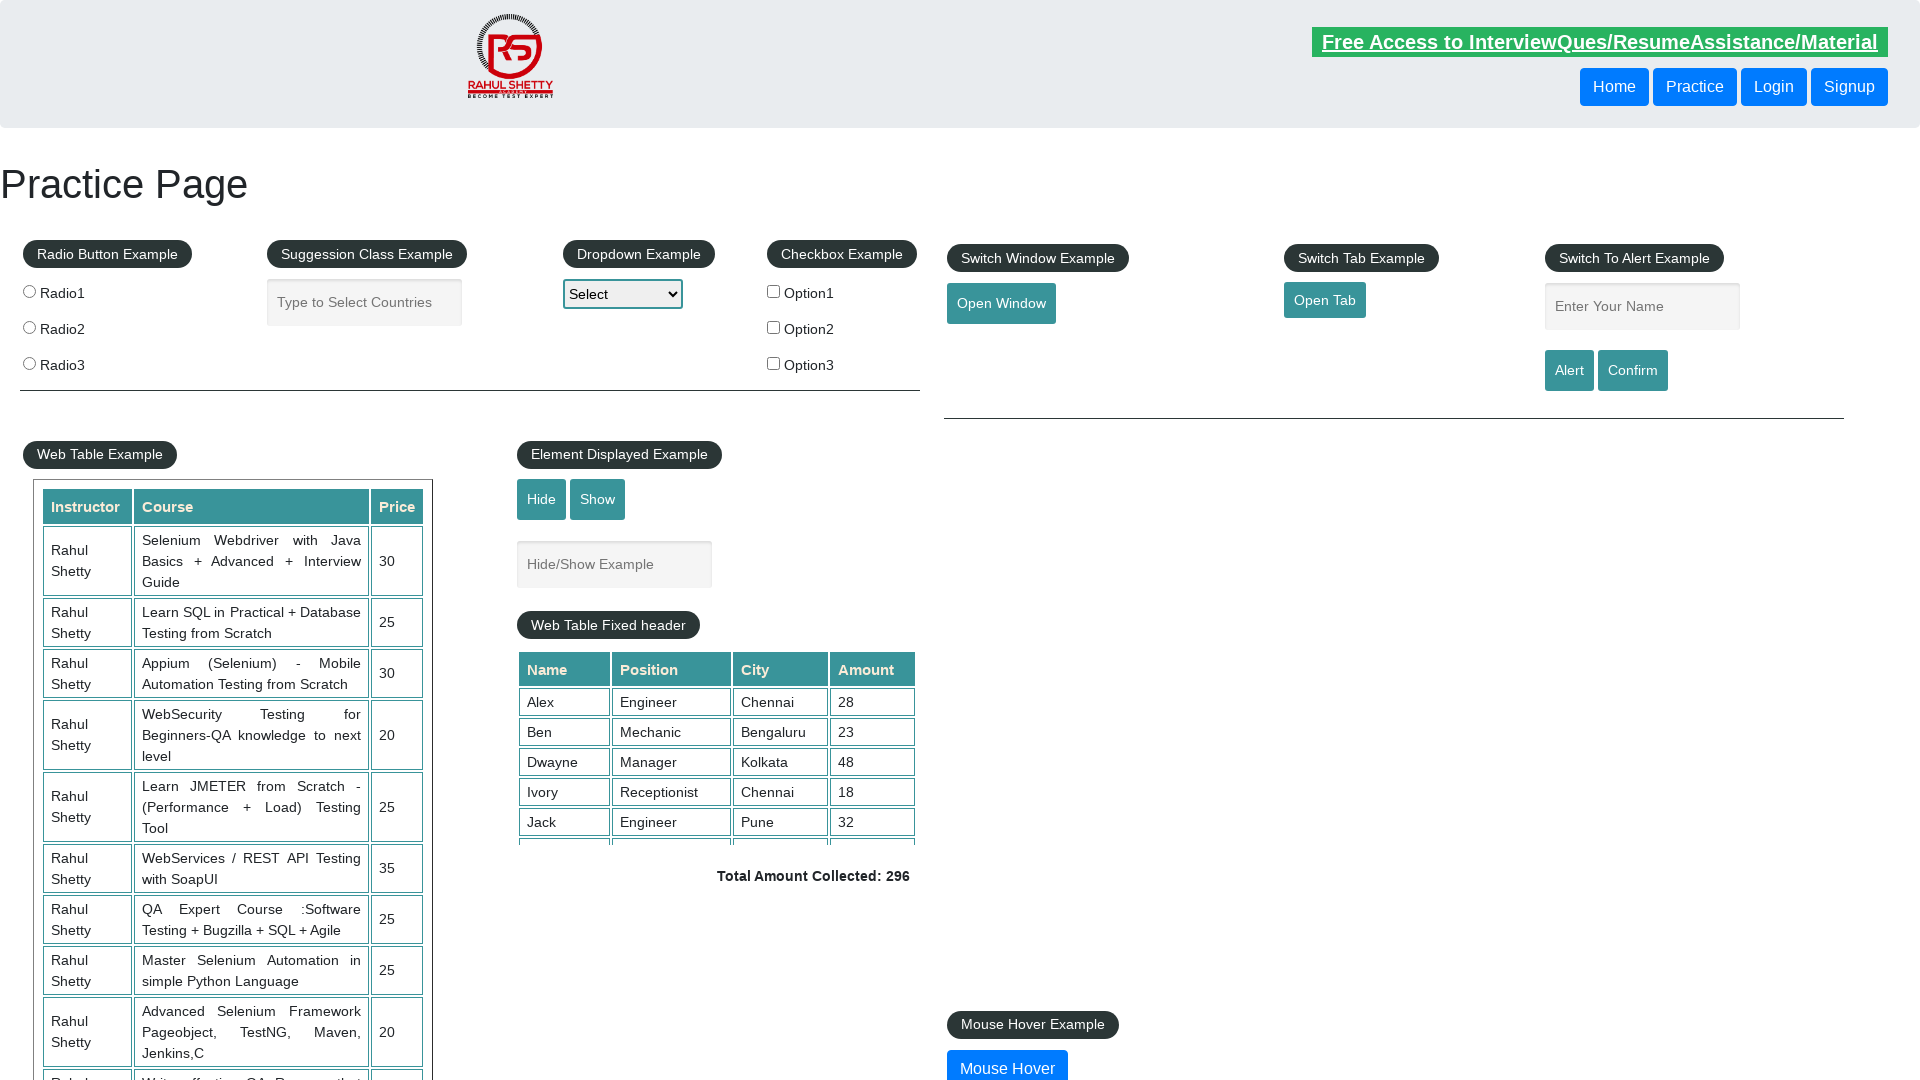

Verified instructor name cell exists in row 3
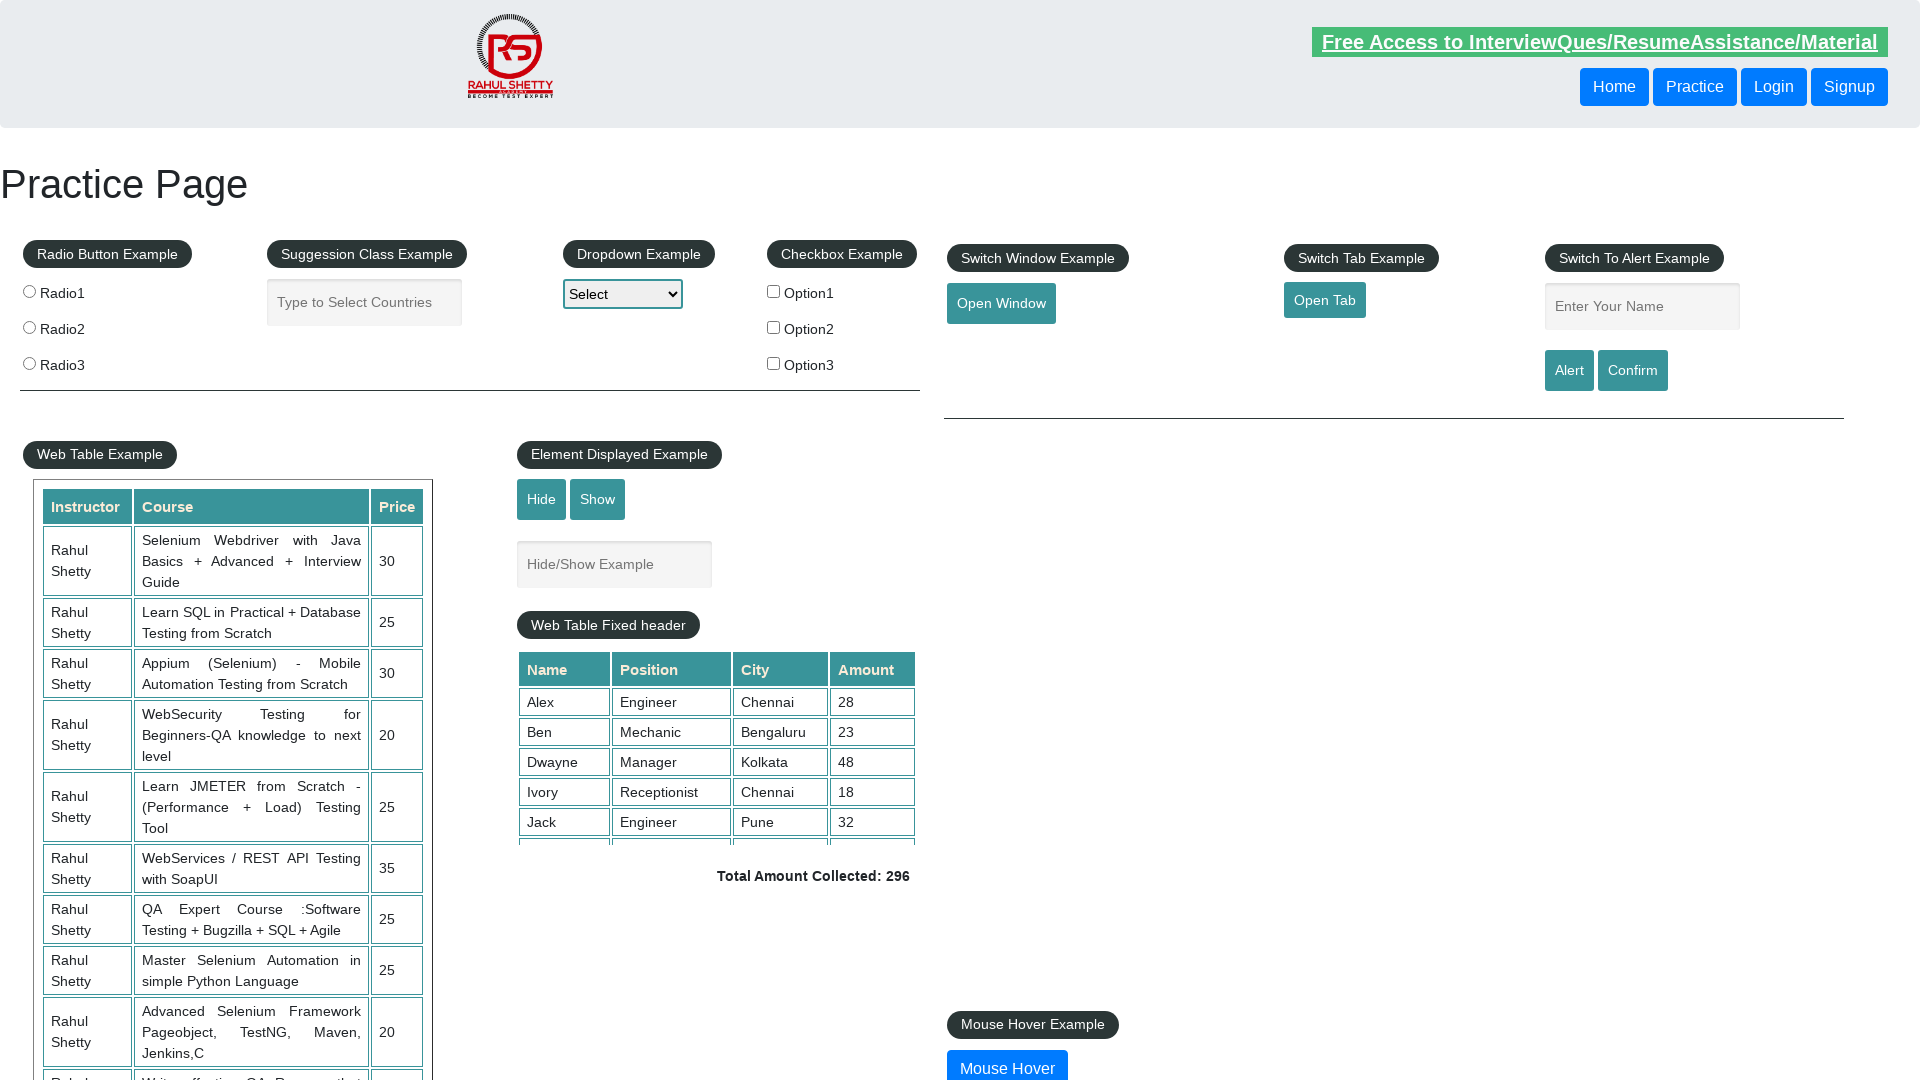

Verified instructor name cell exists in row 4
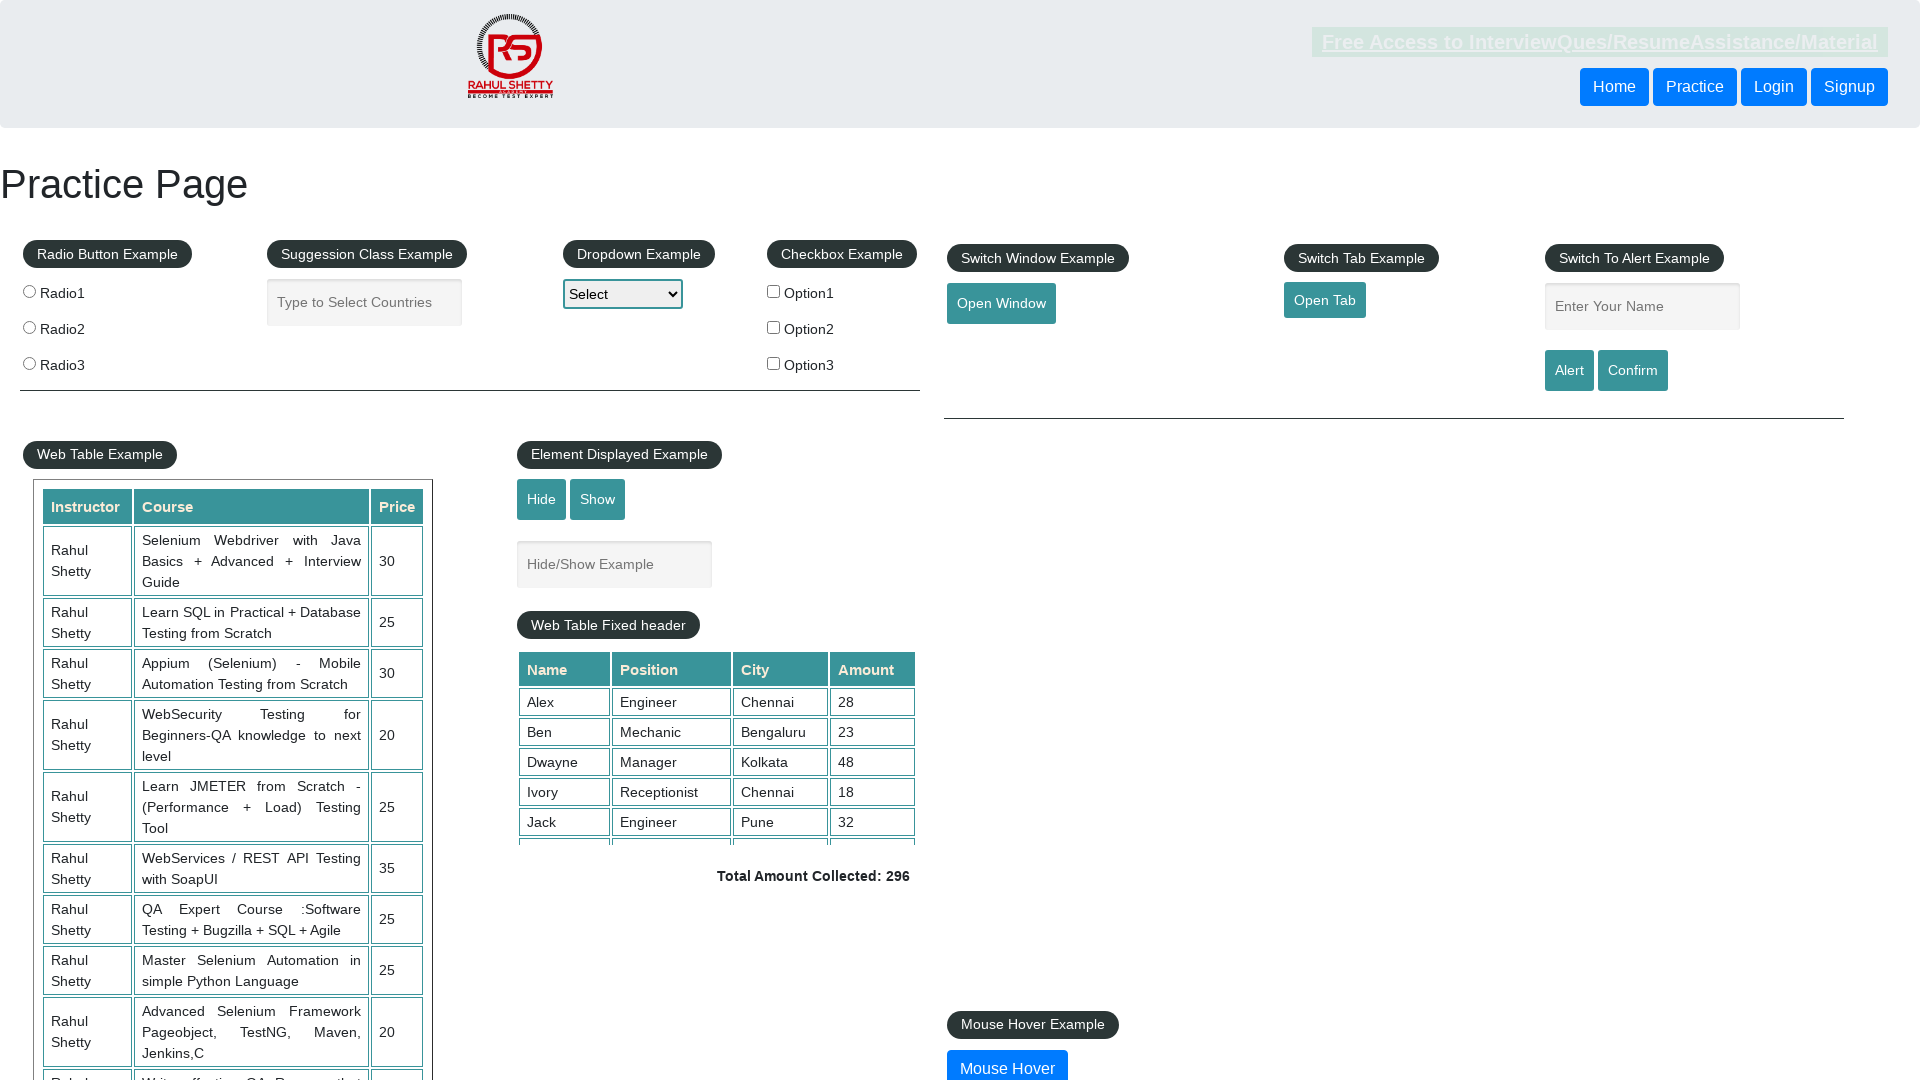

Verified instructor name cell exists in row 5
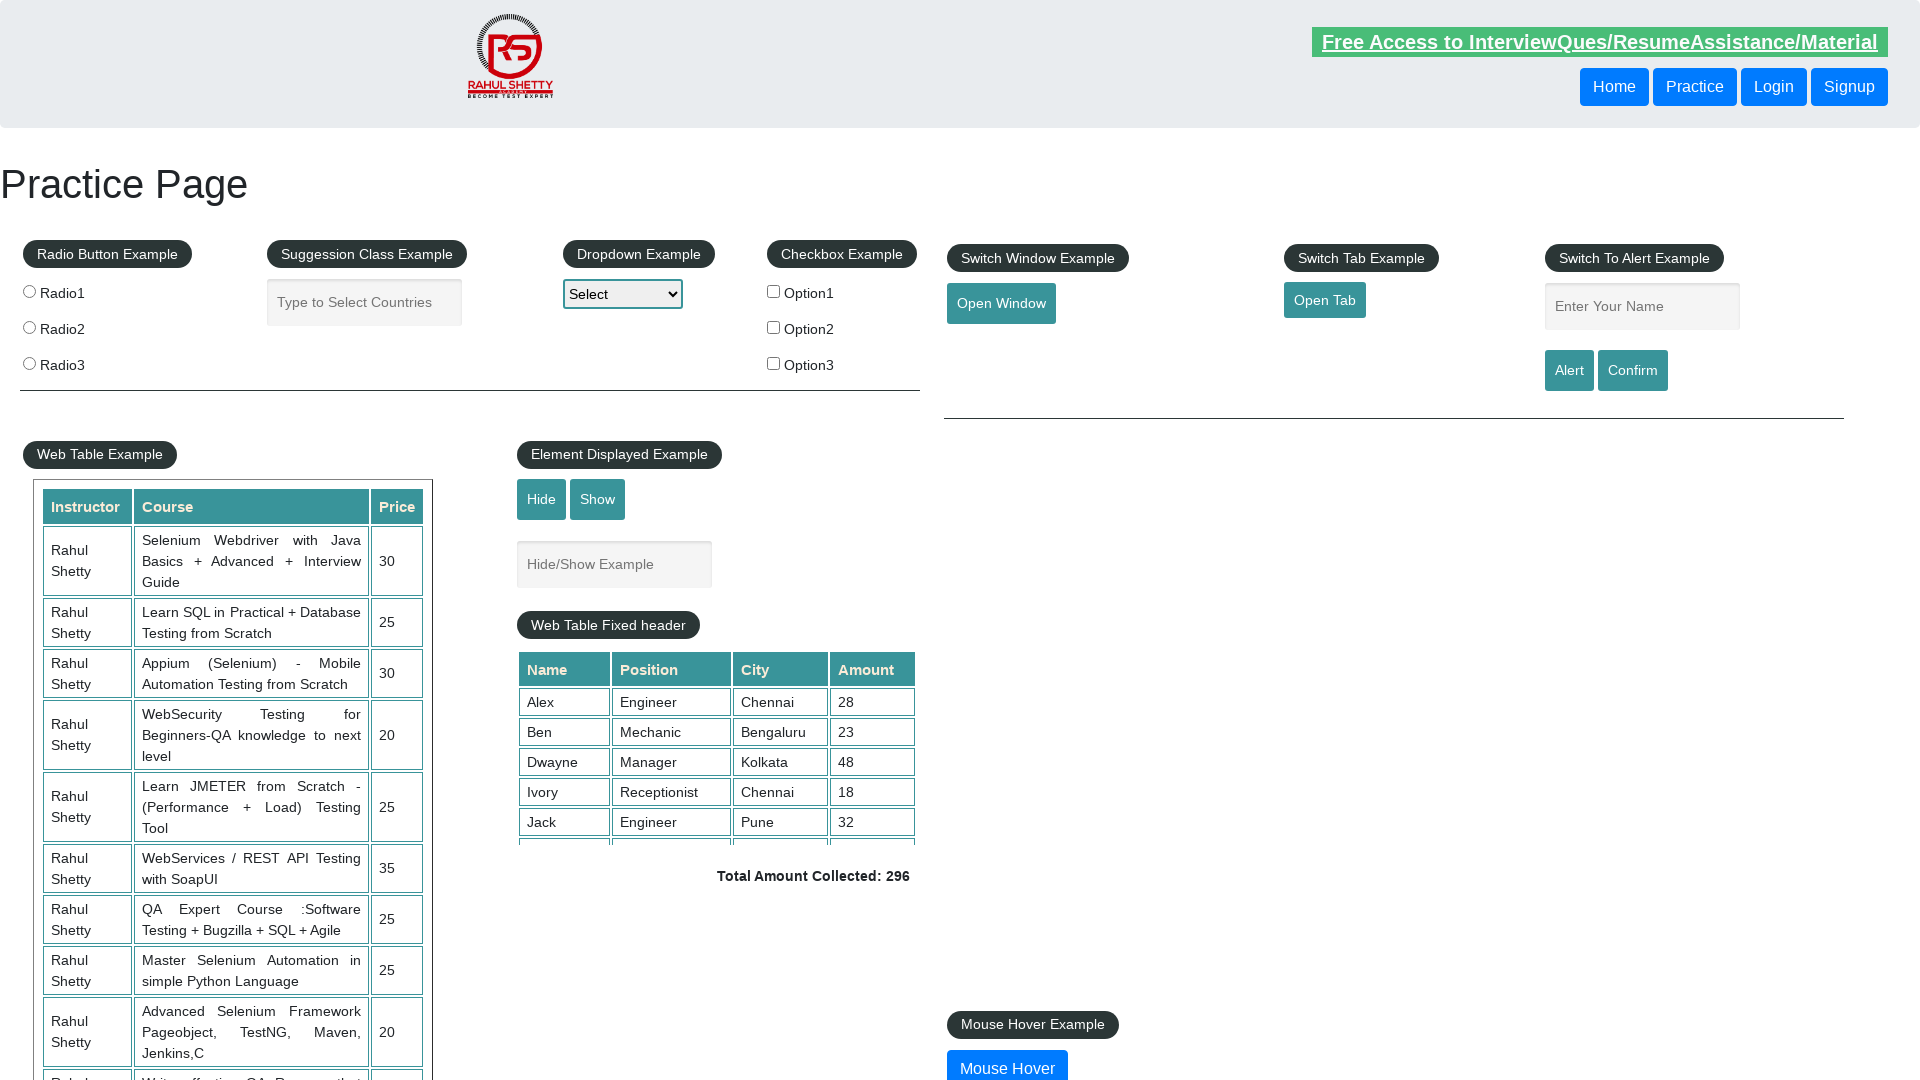

Verified instructor name cell exists in row 6
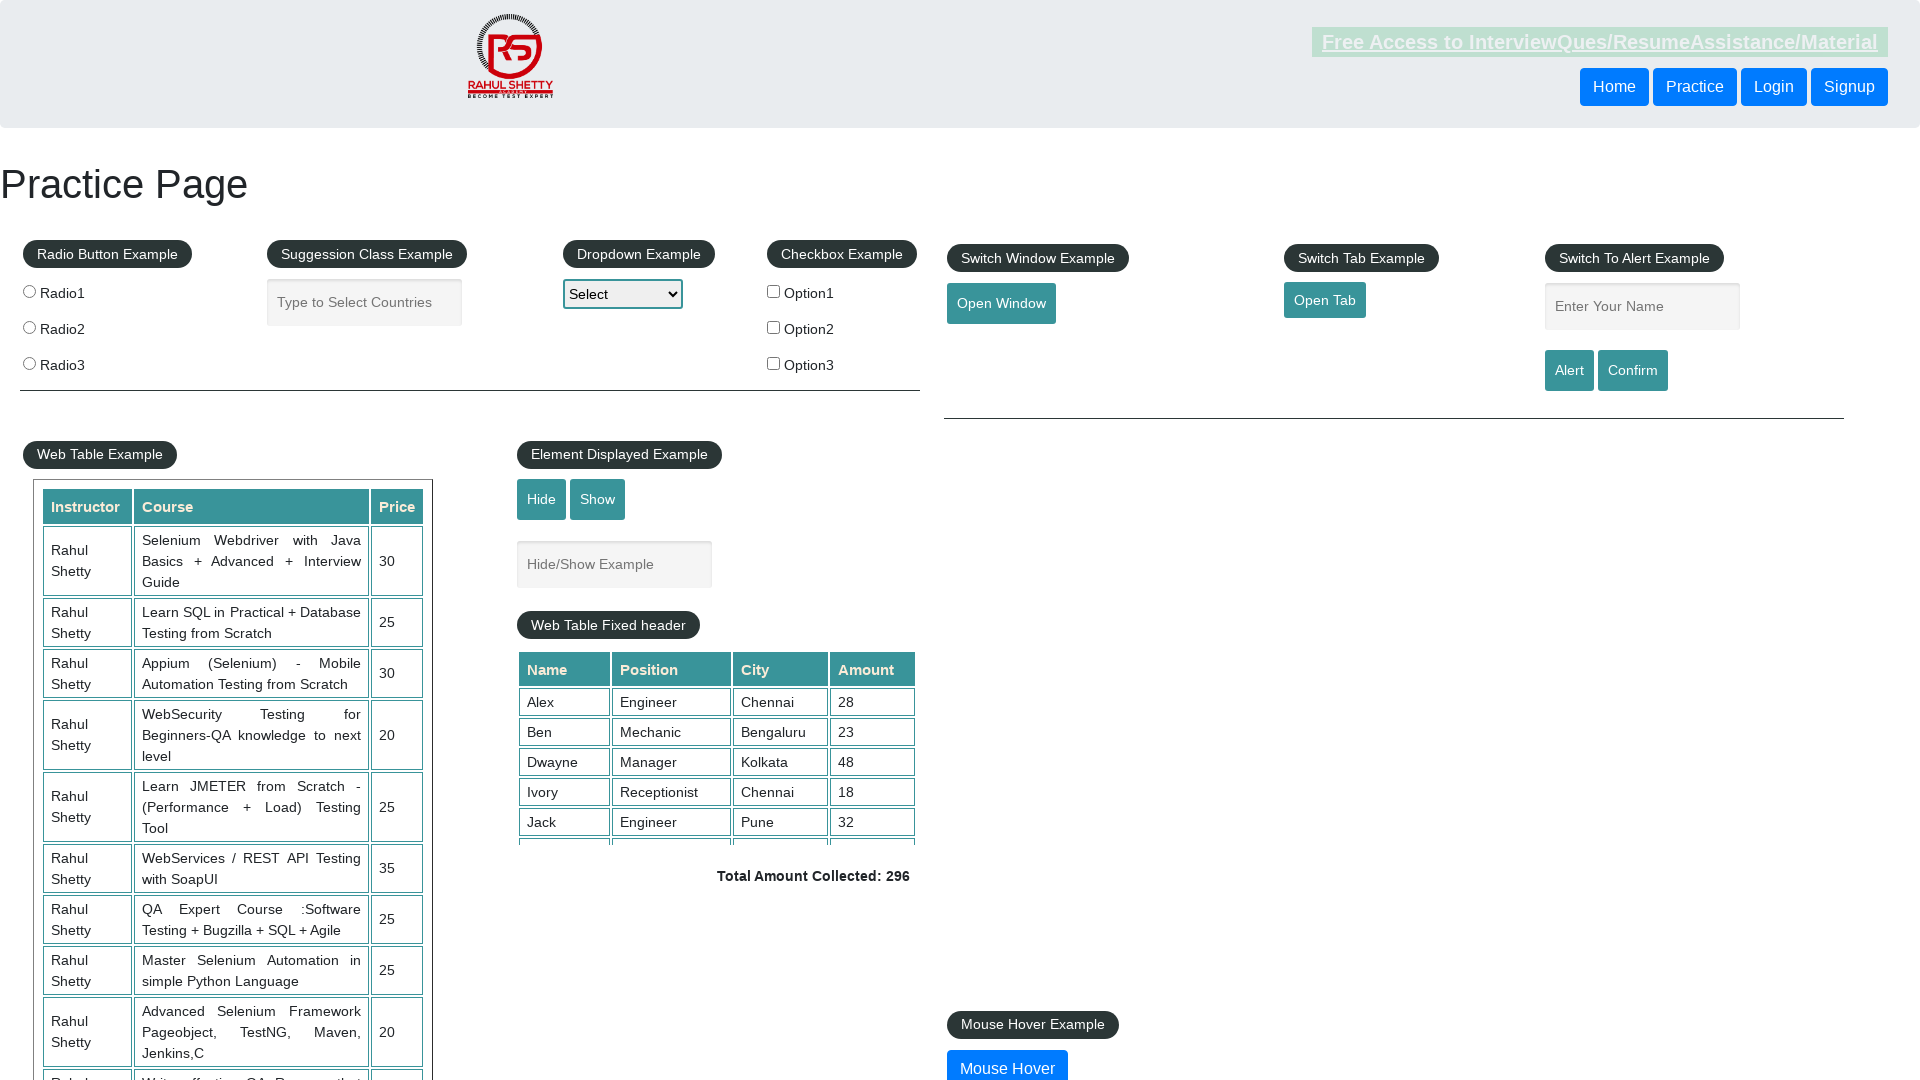

Verified instructor name cell exists in row 7
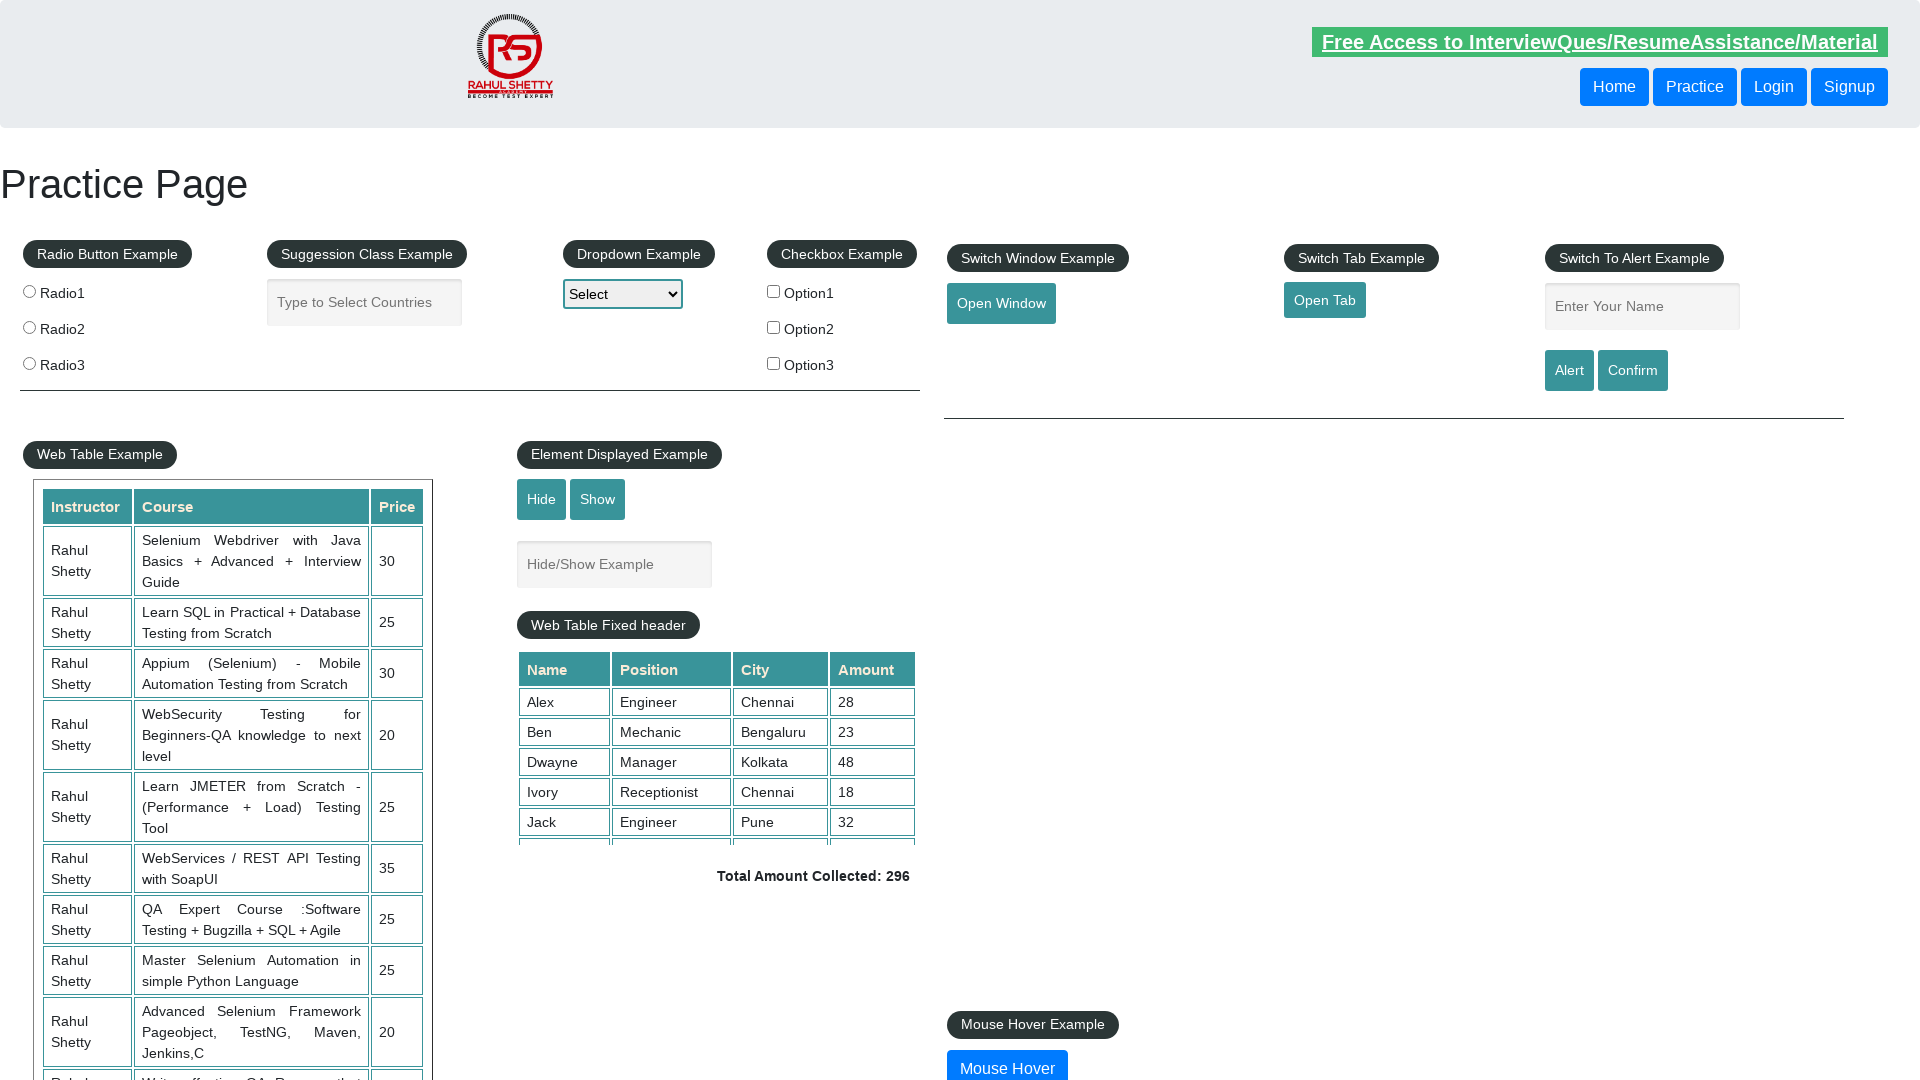

Verified instructor name cell exists in row 8
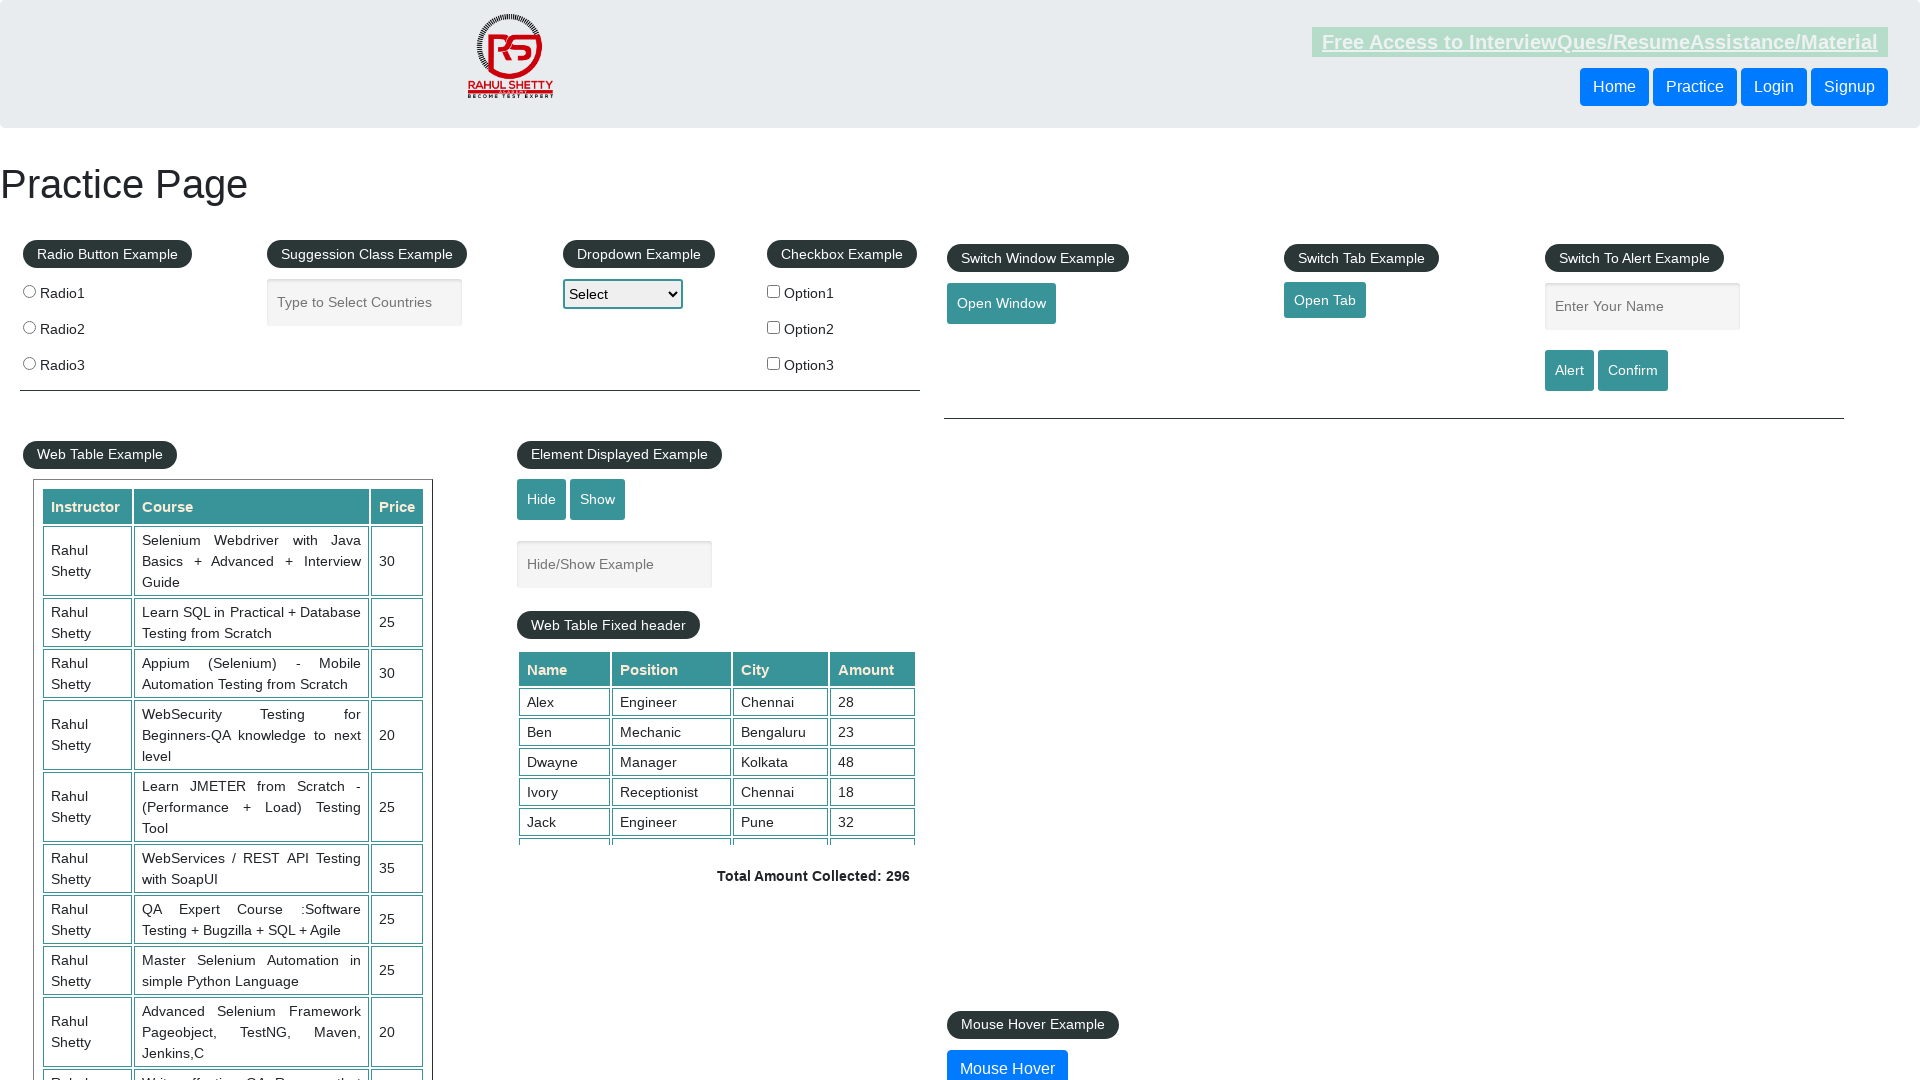

Verified instructor name cell exists in row 9
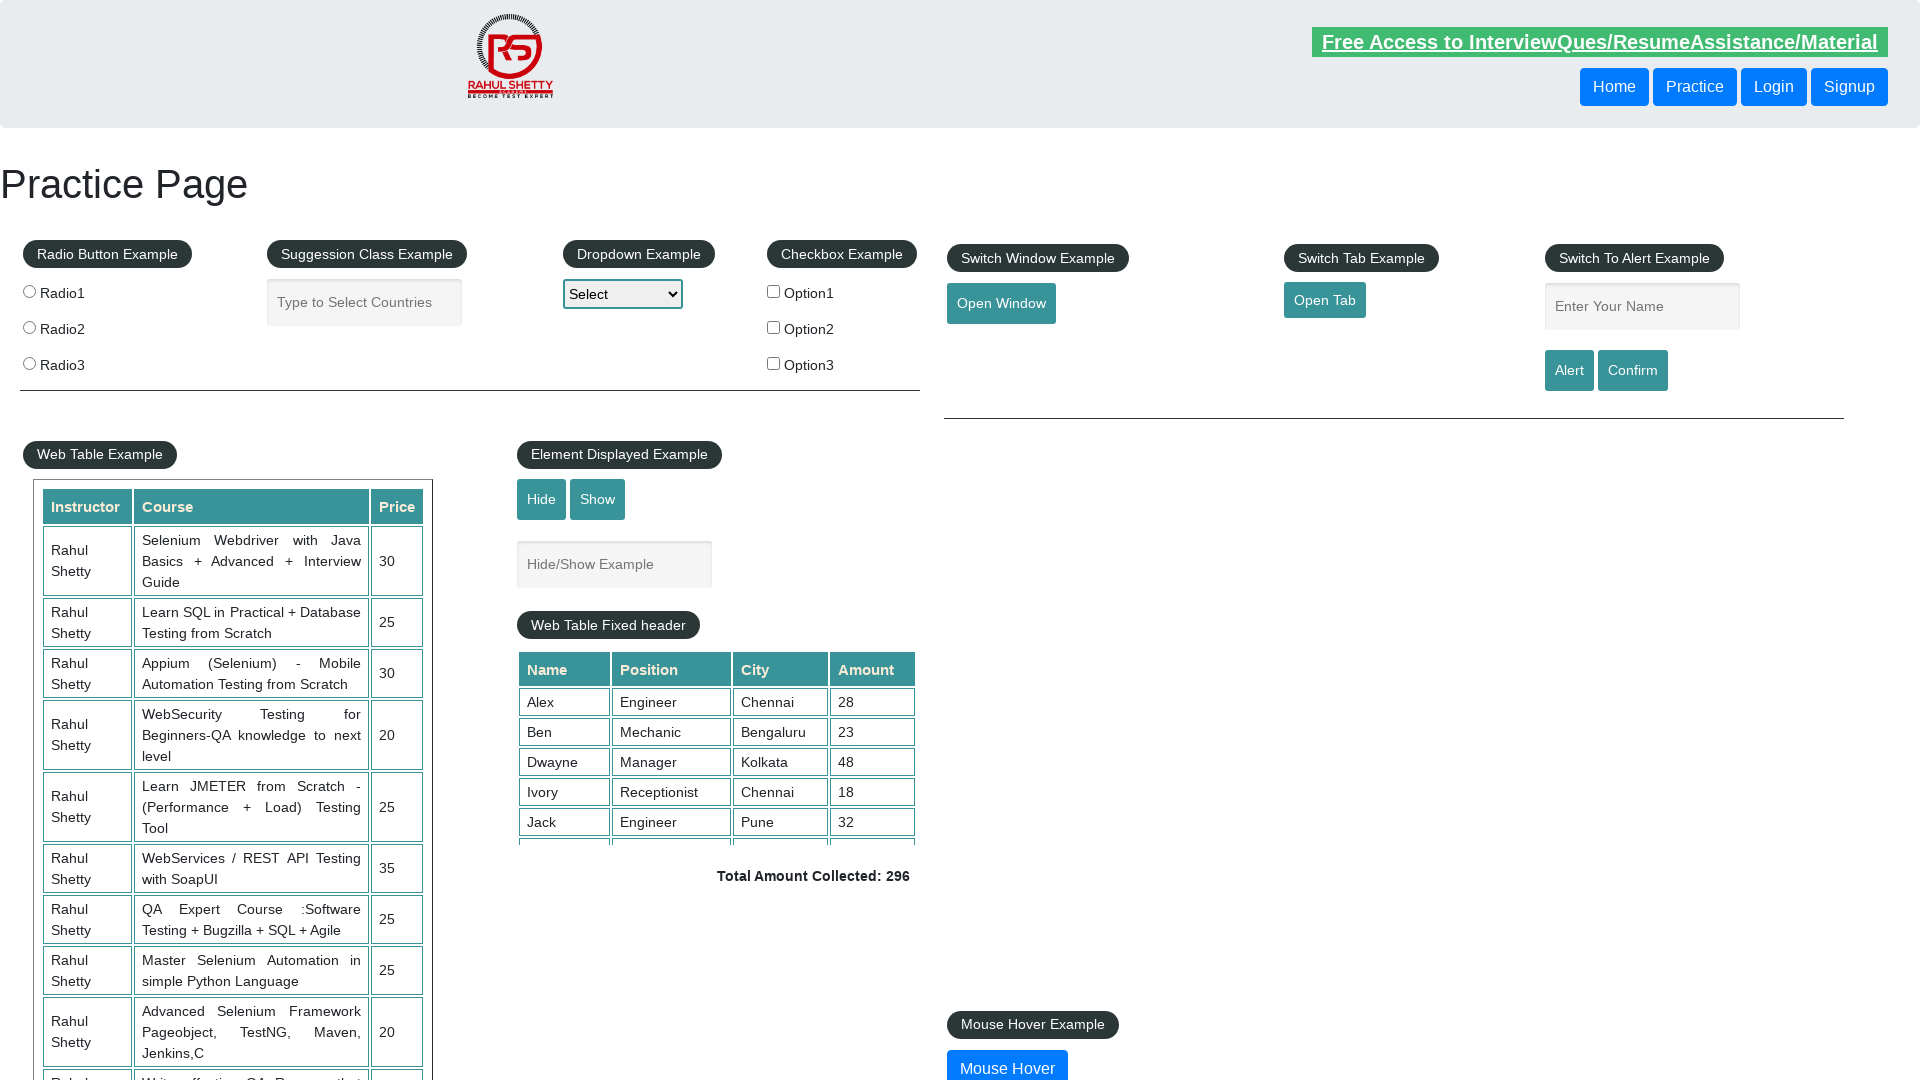

Verified instructor name cell exists in row 10
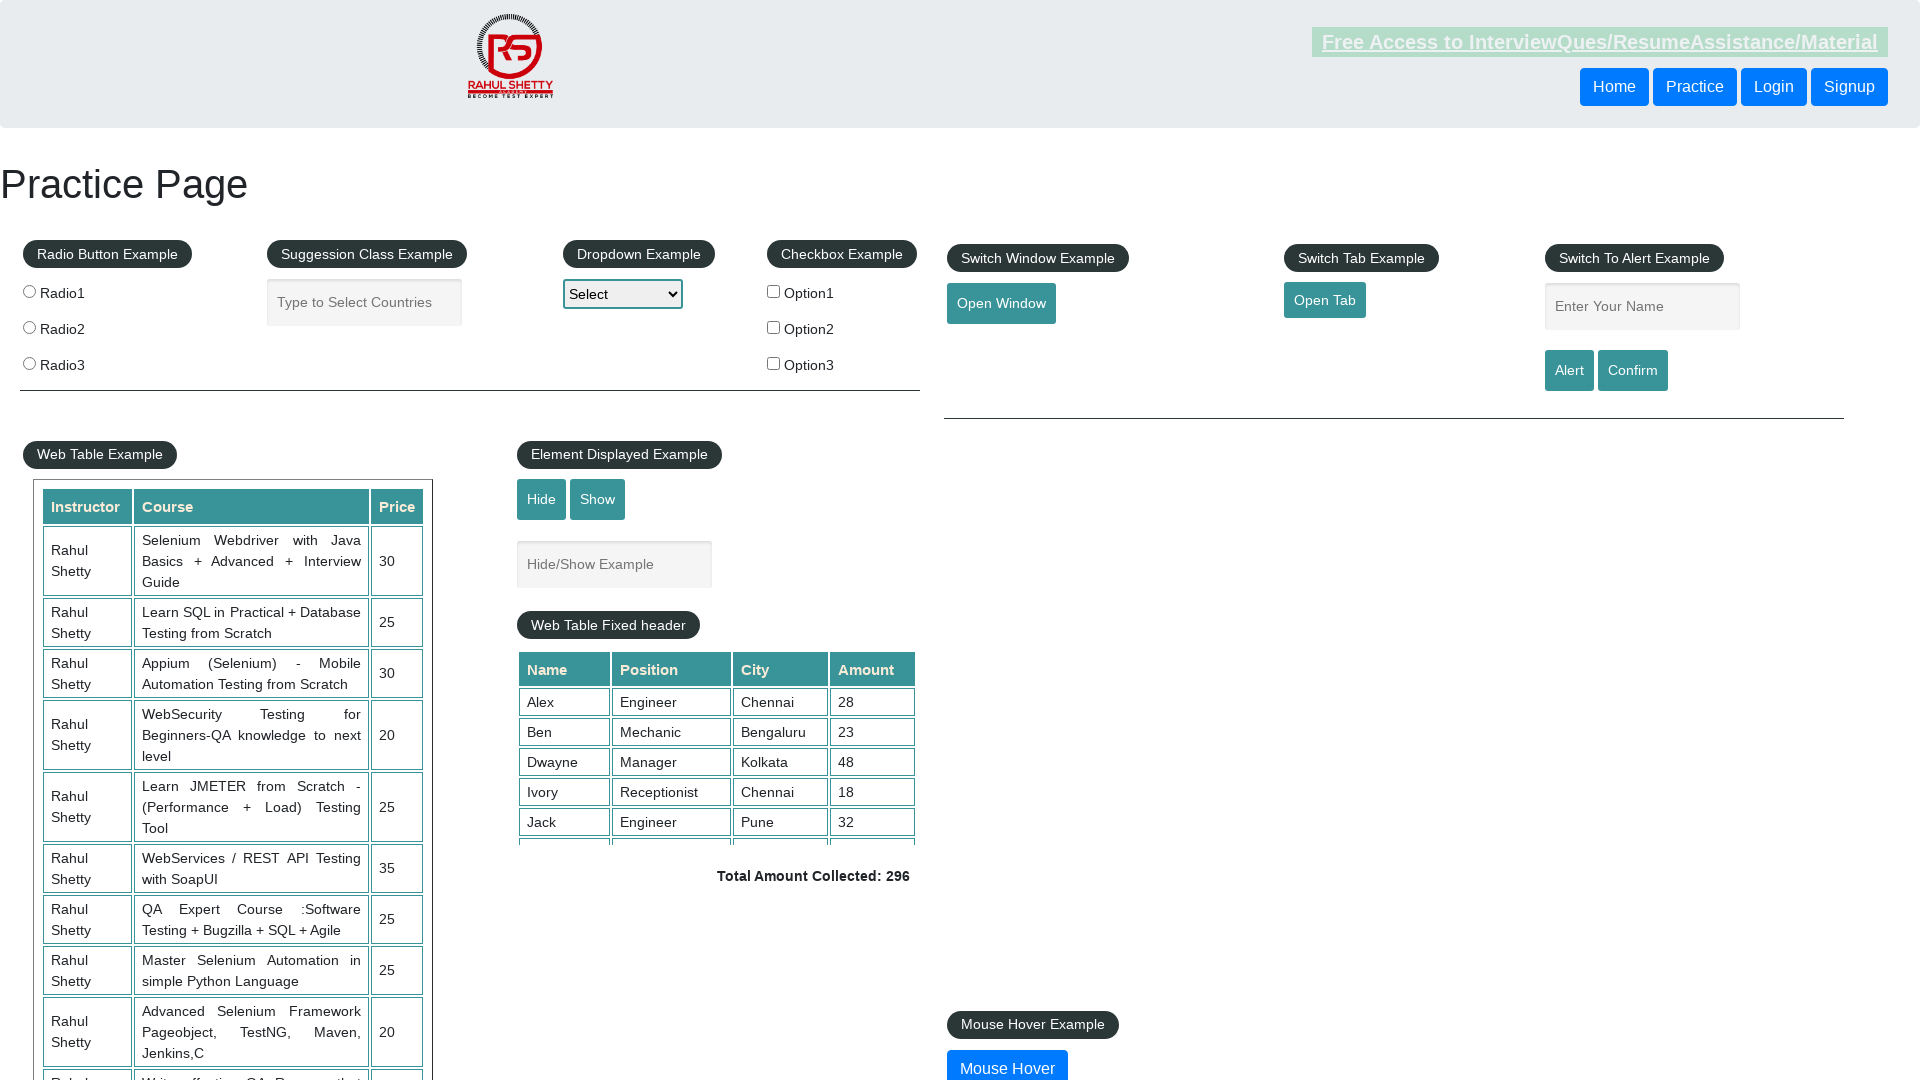

Verified instructor name cell exists in row 11
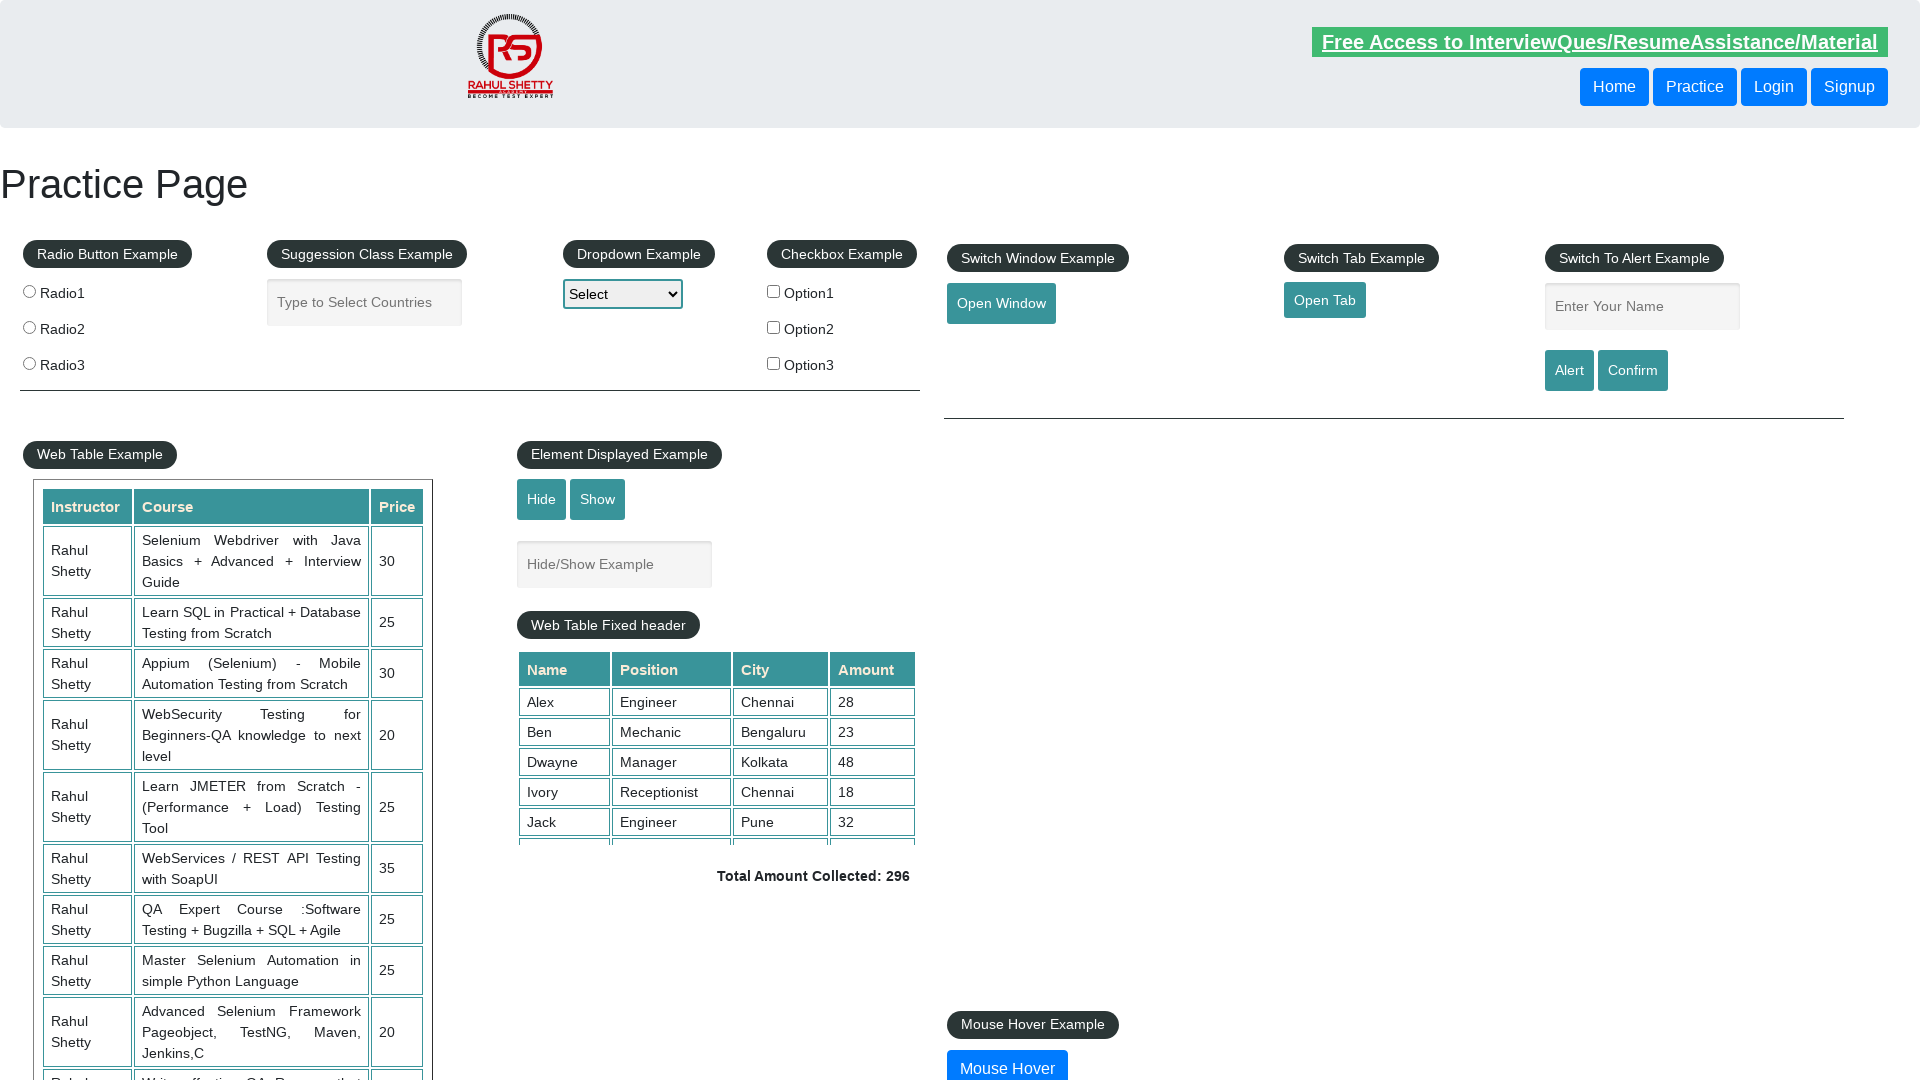

Verified course name cell exists in row 2
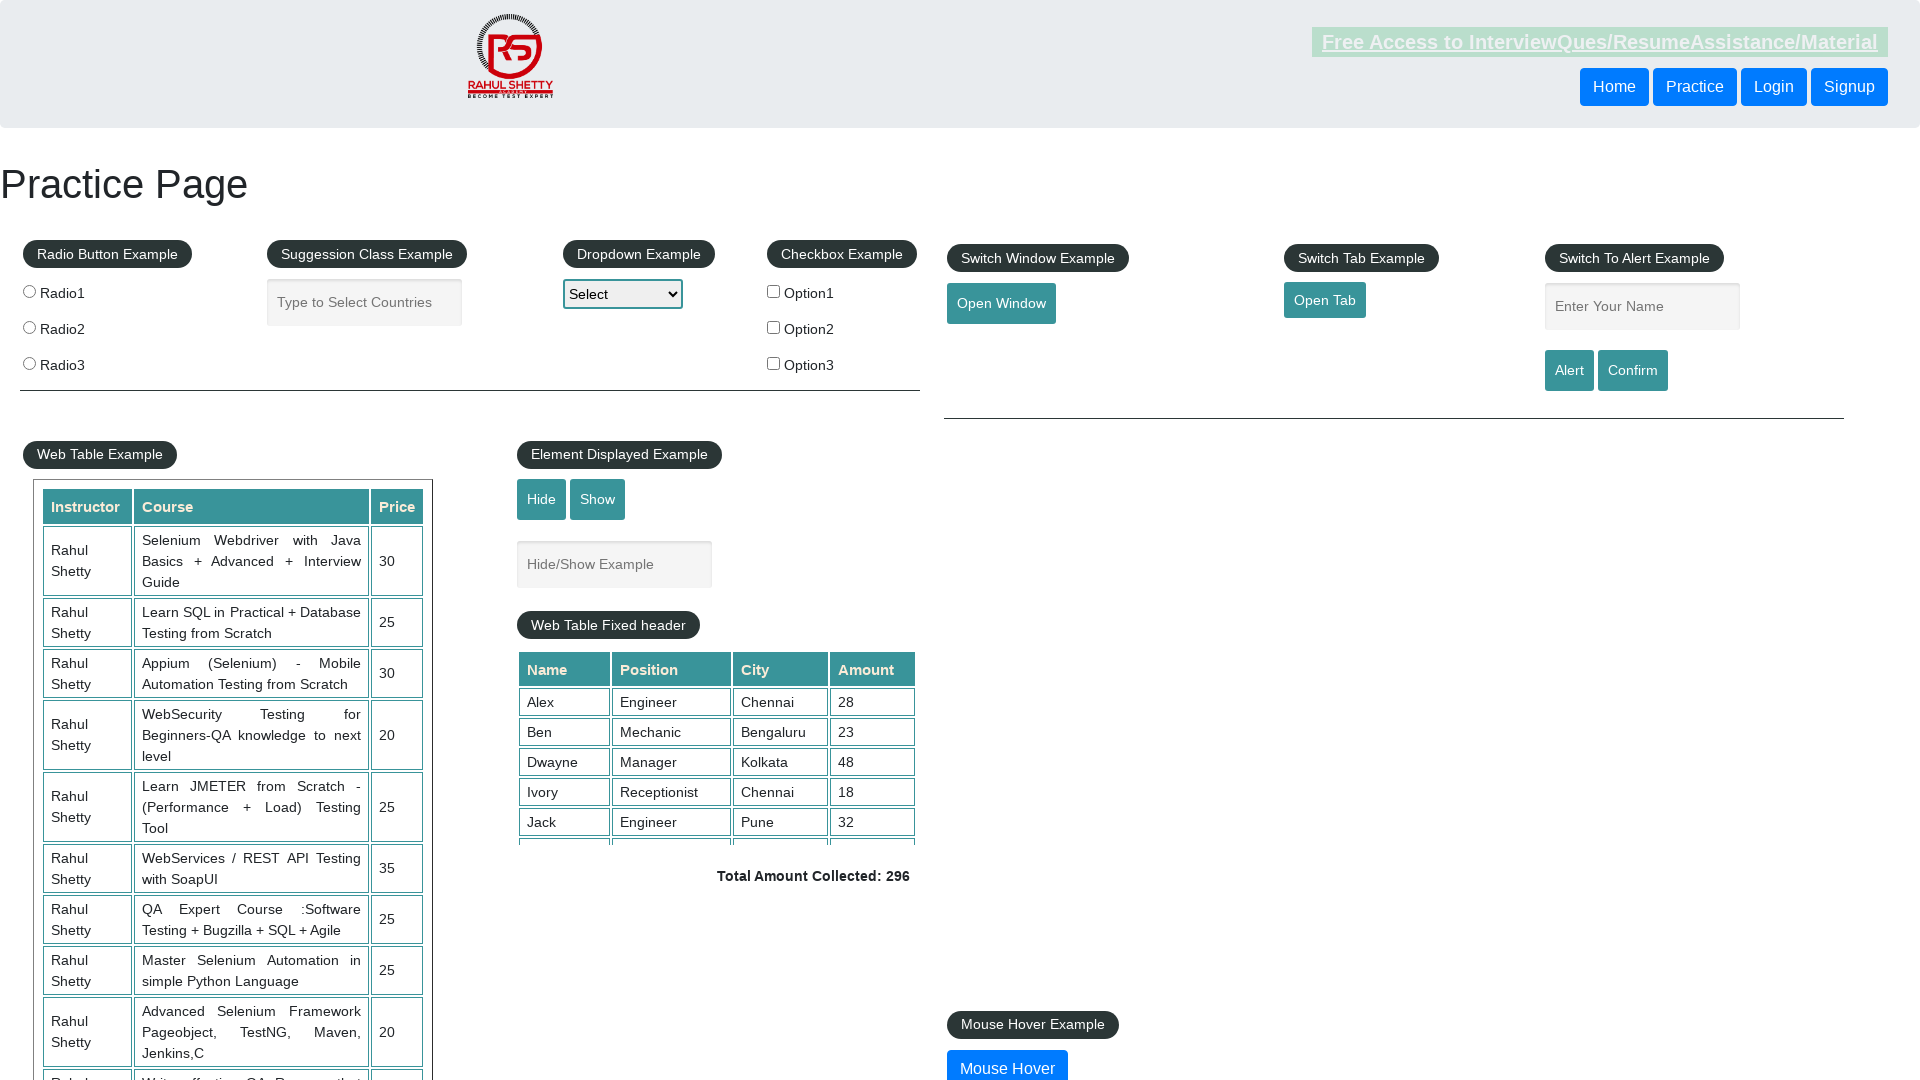

Verified course name cell exists in row 3
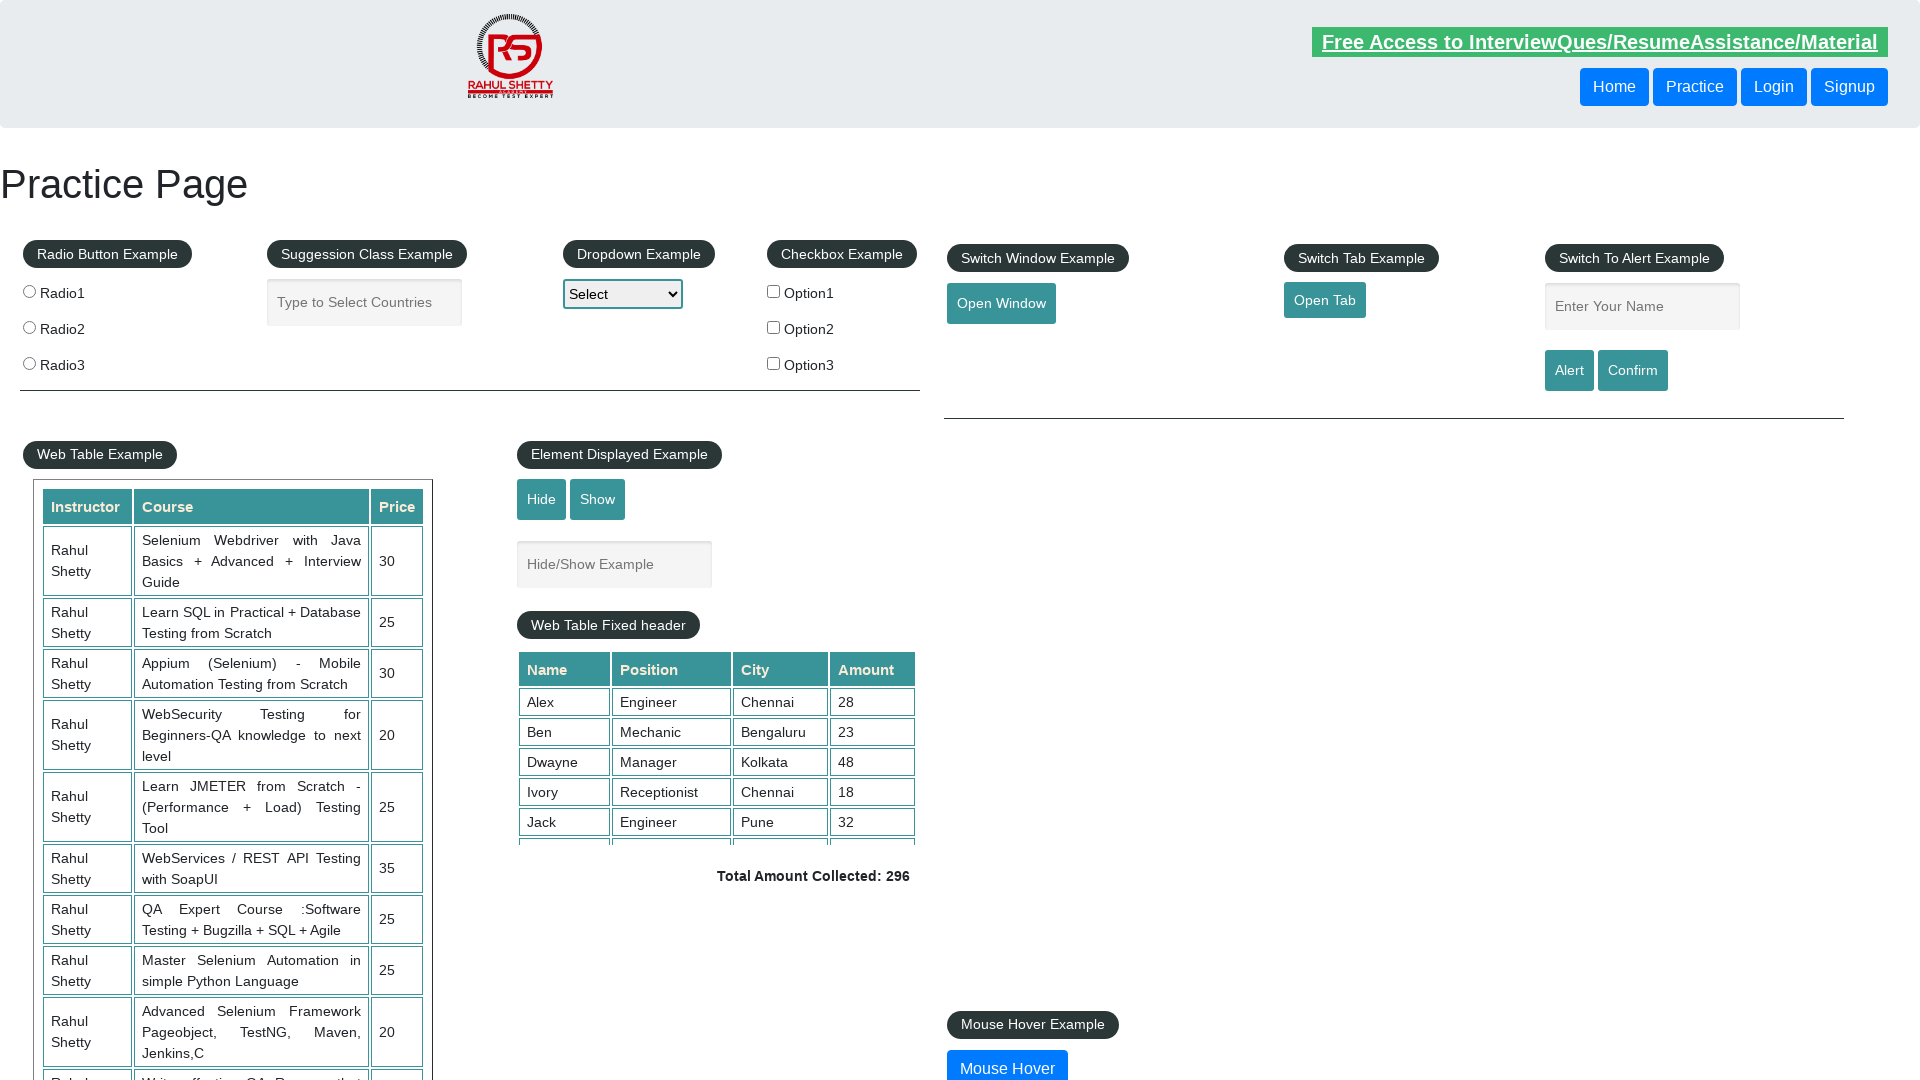

Verified course name cell exists in row 4
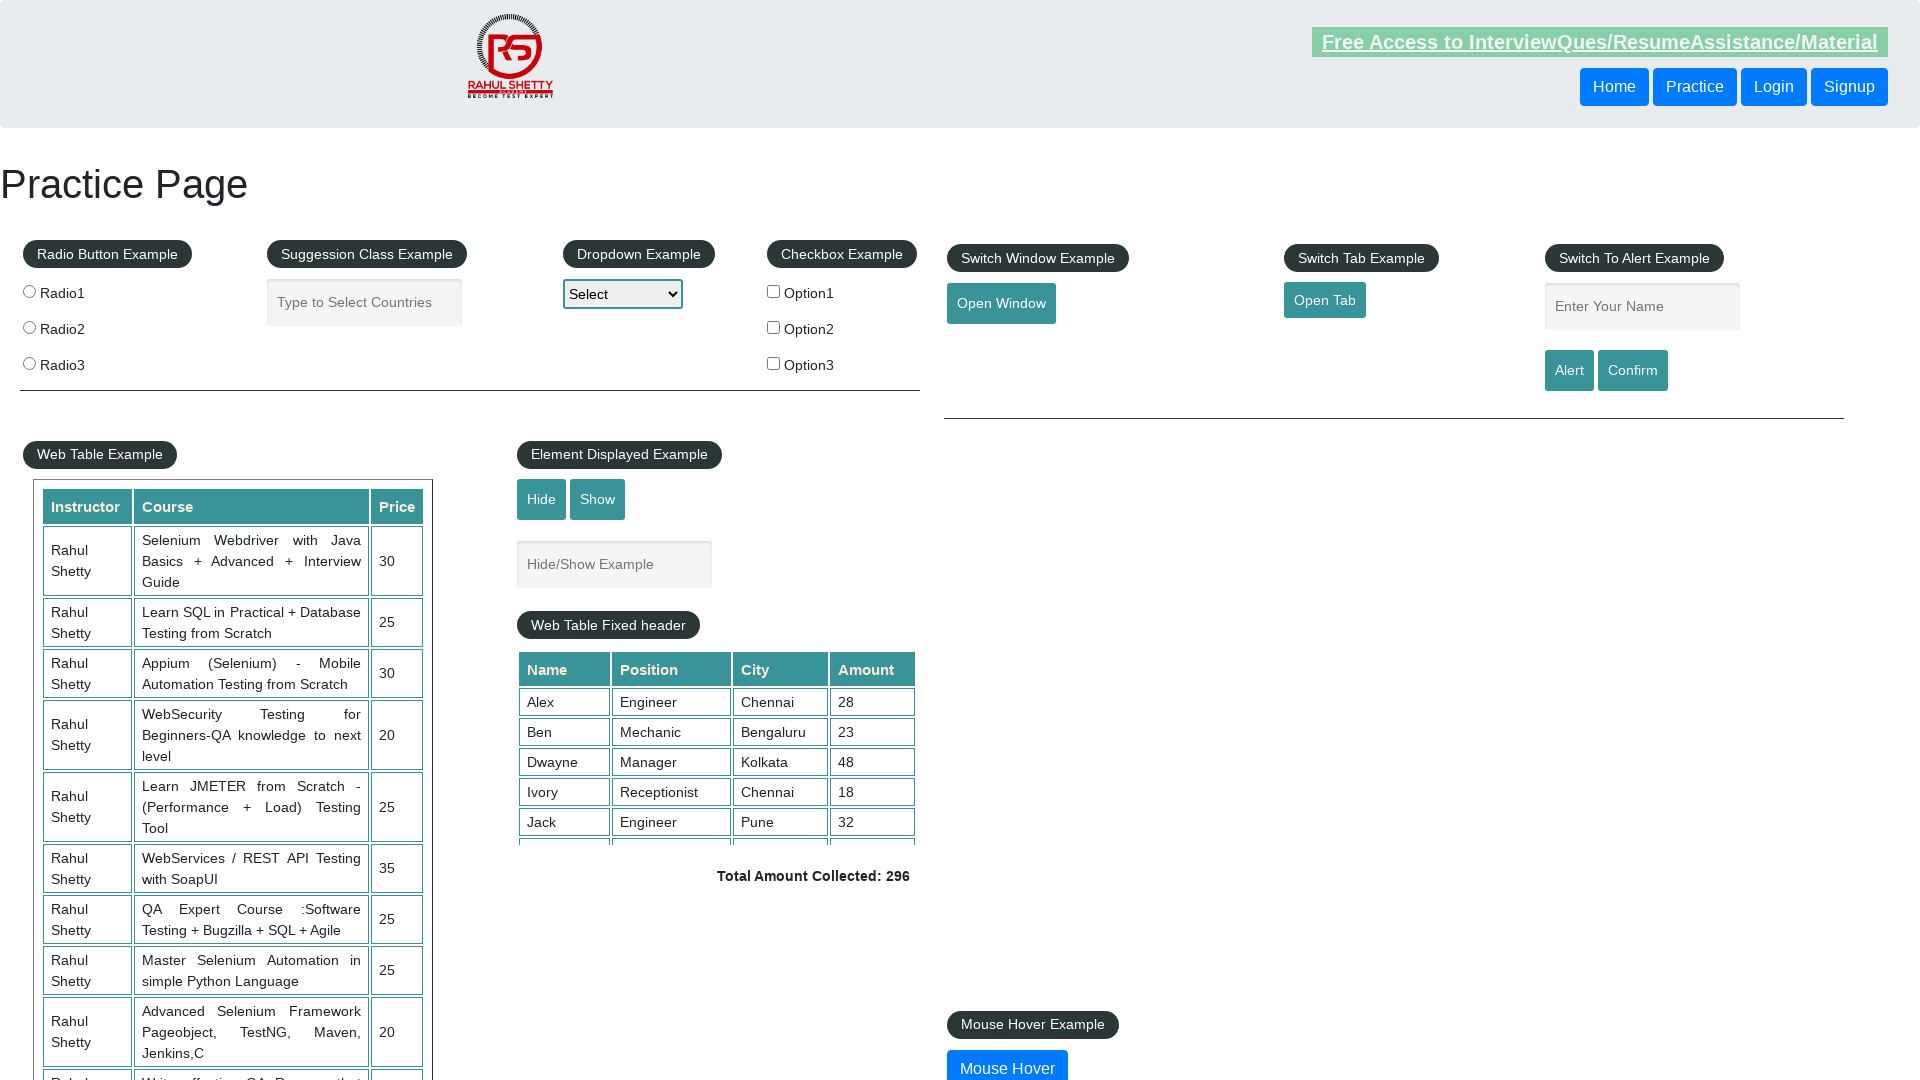

Verified course name cell exists in row 5
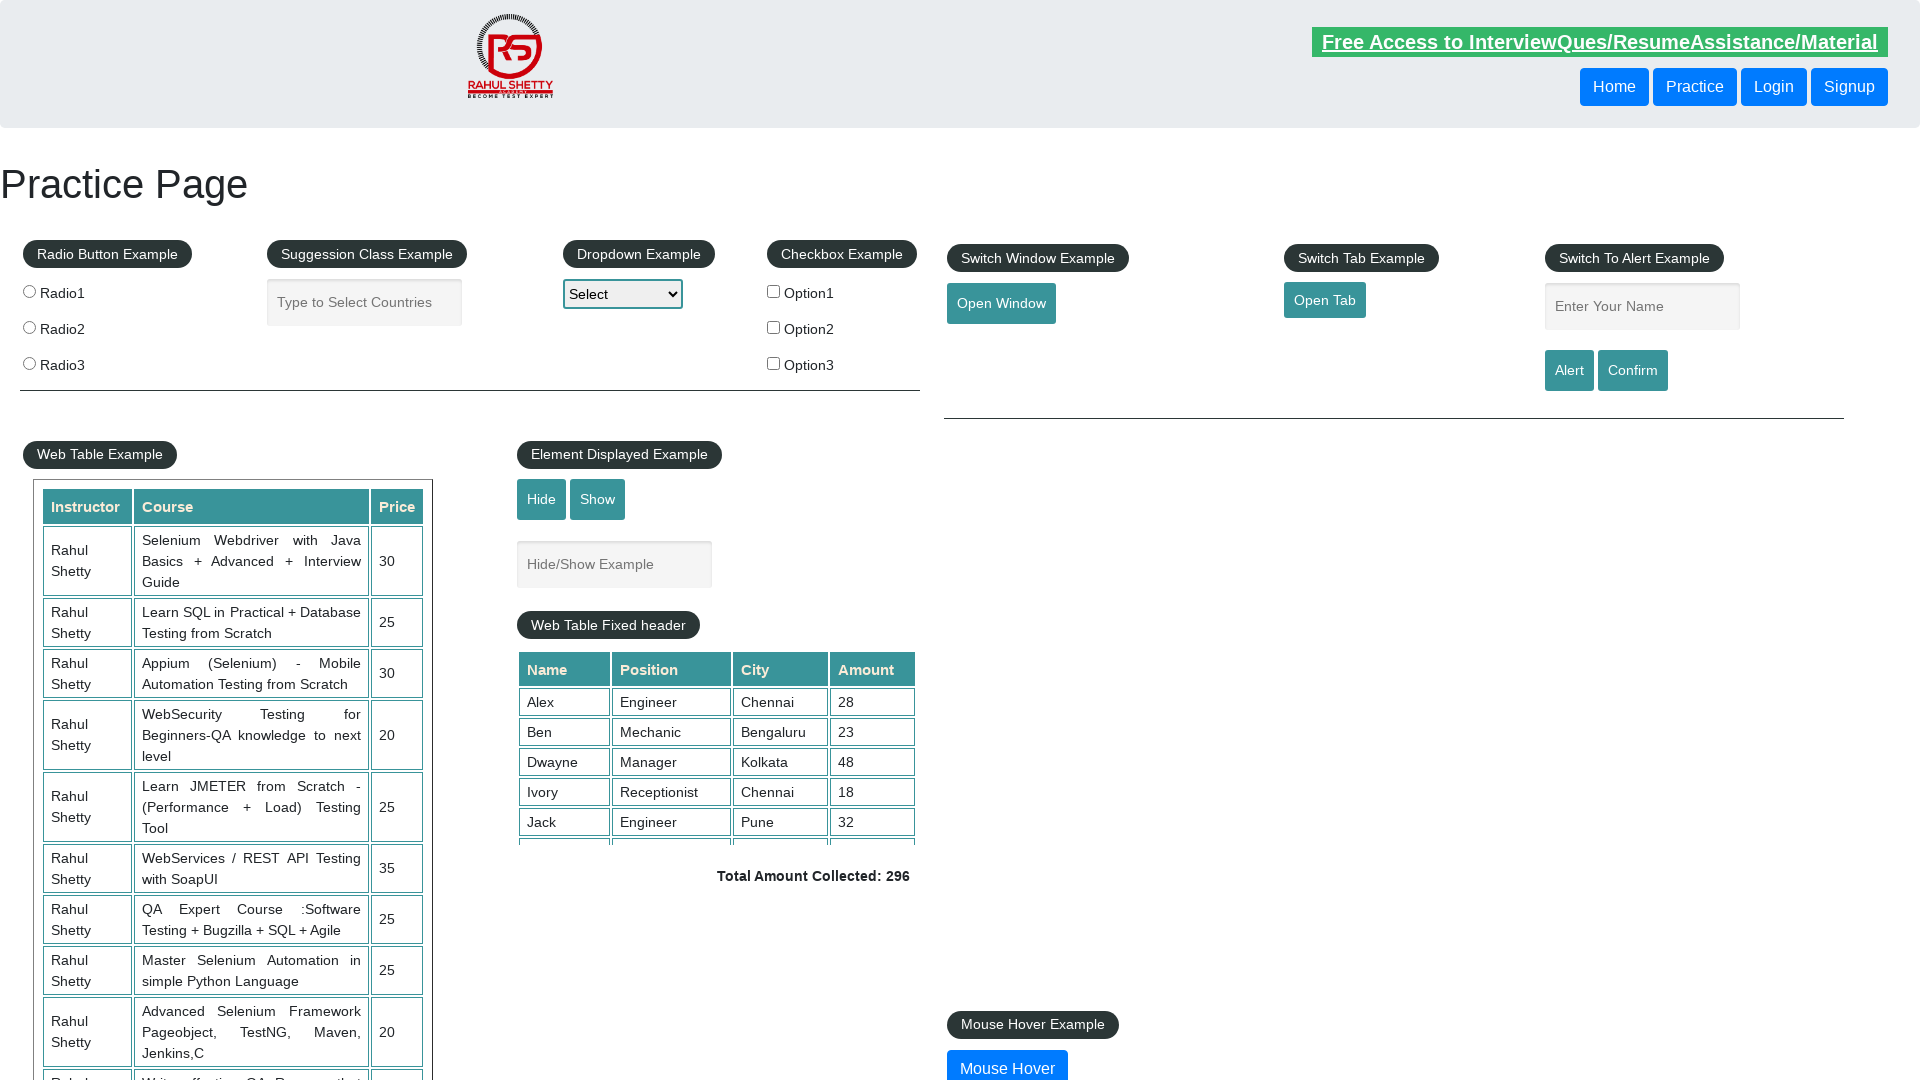

Verified course name cell exists in row 6
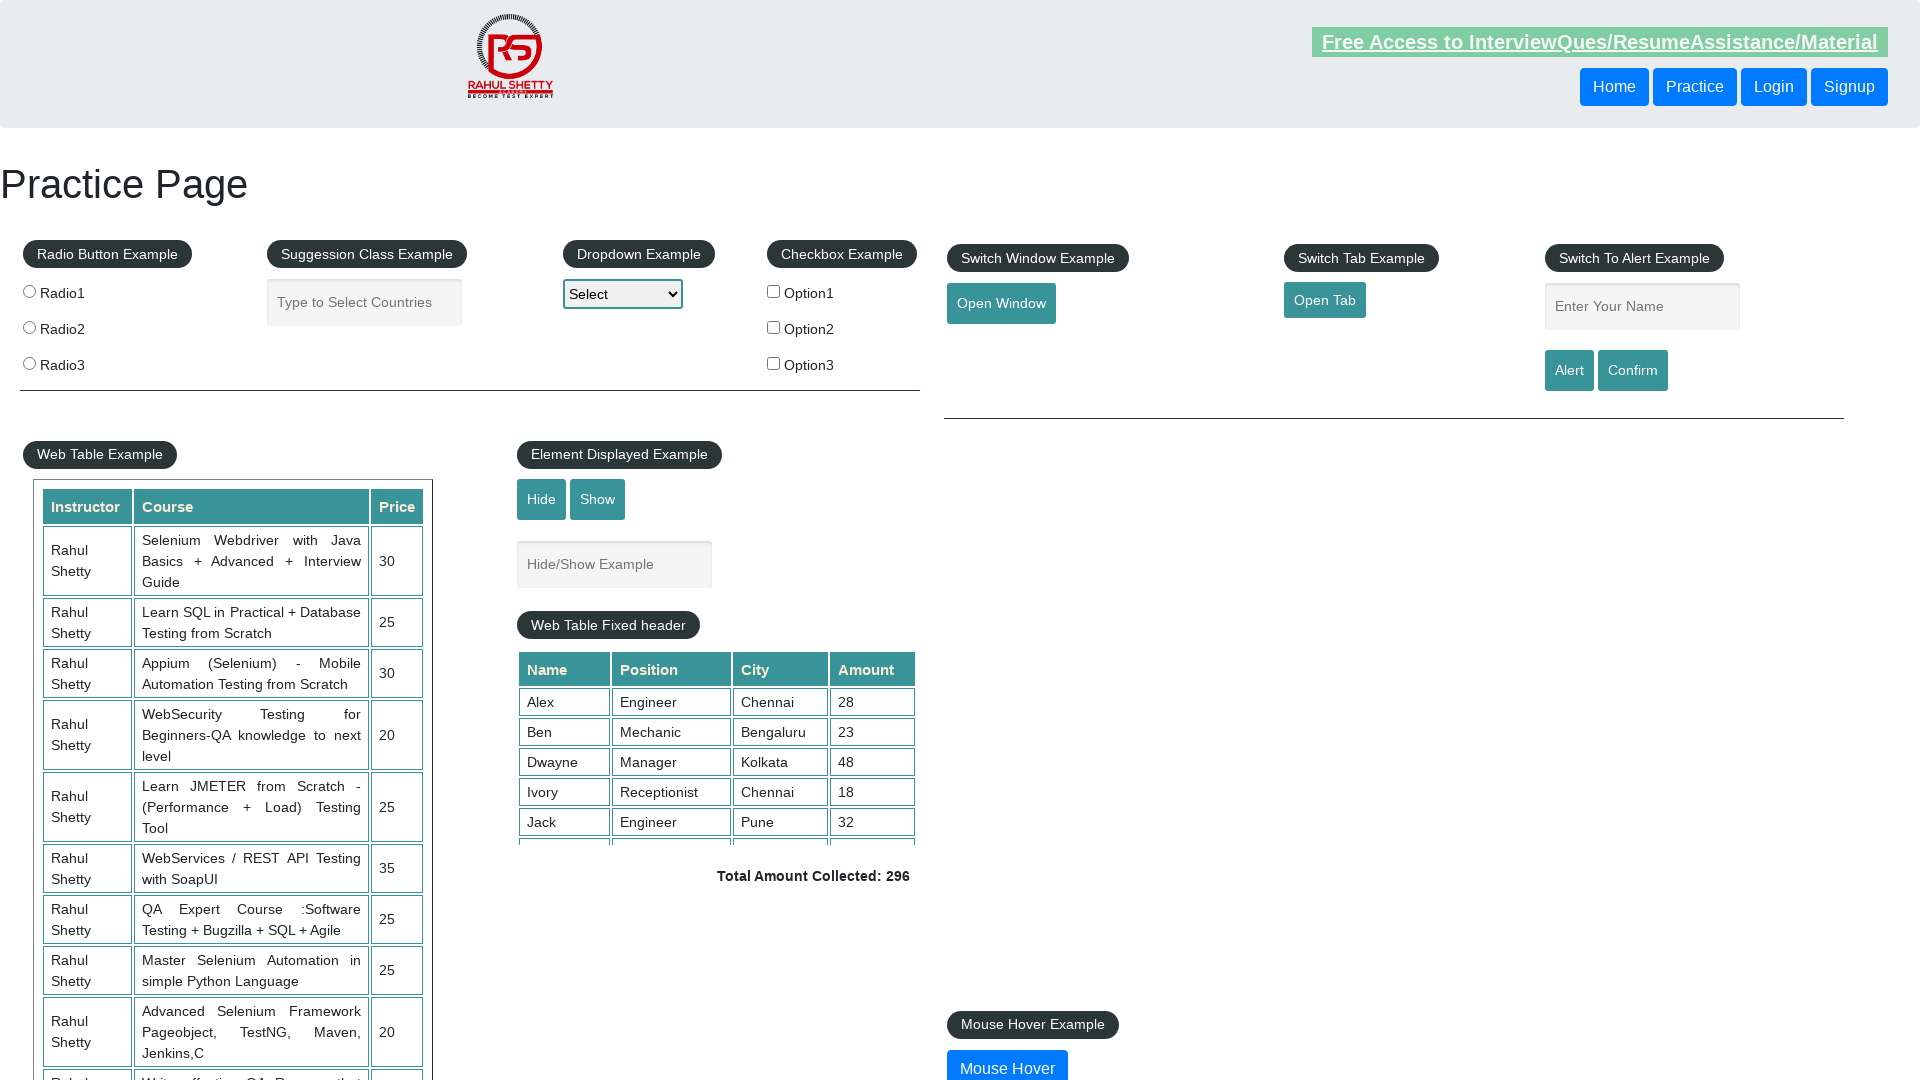

Verified course name cell exists in row 7
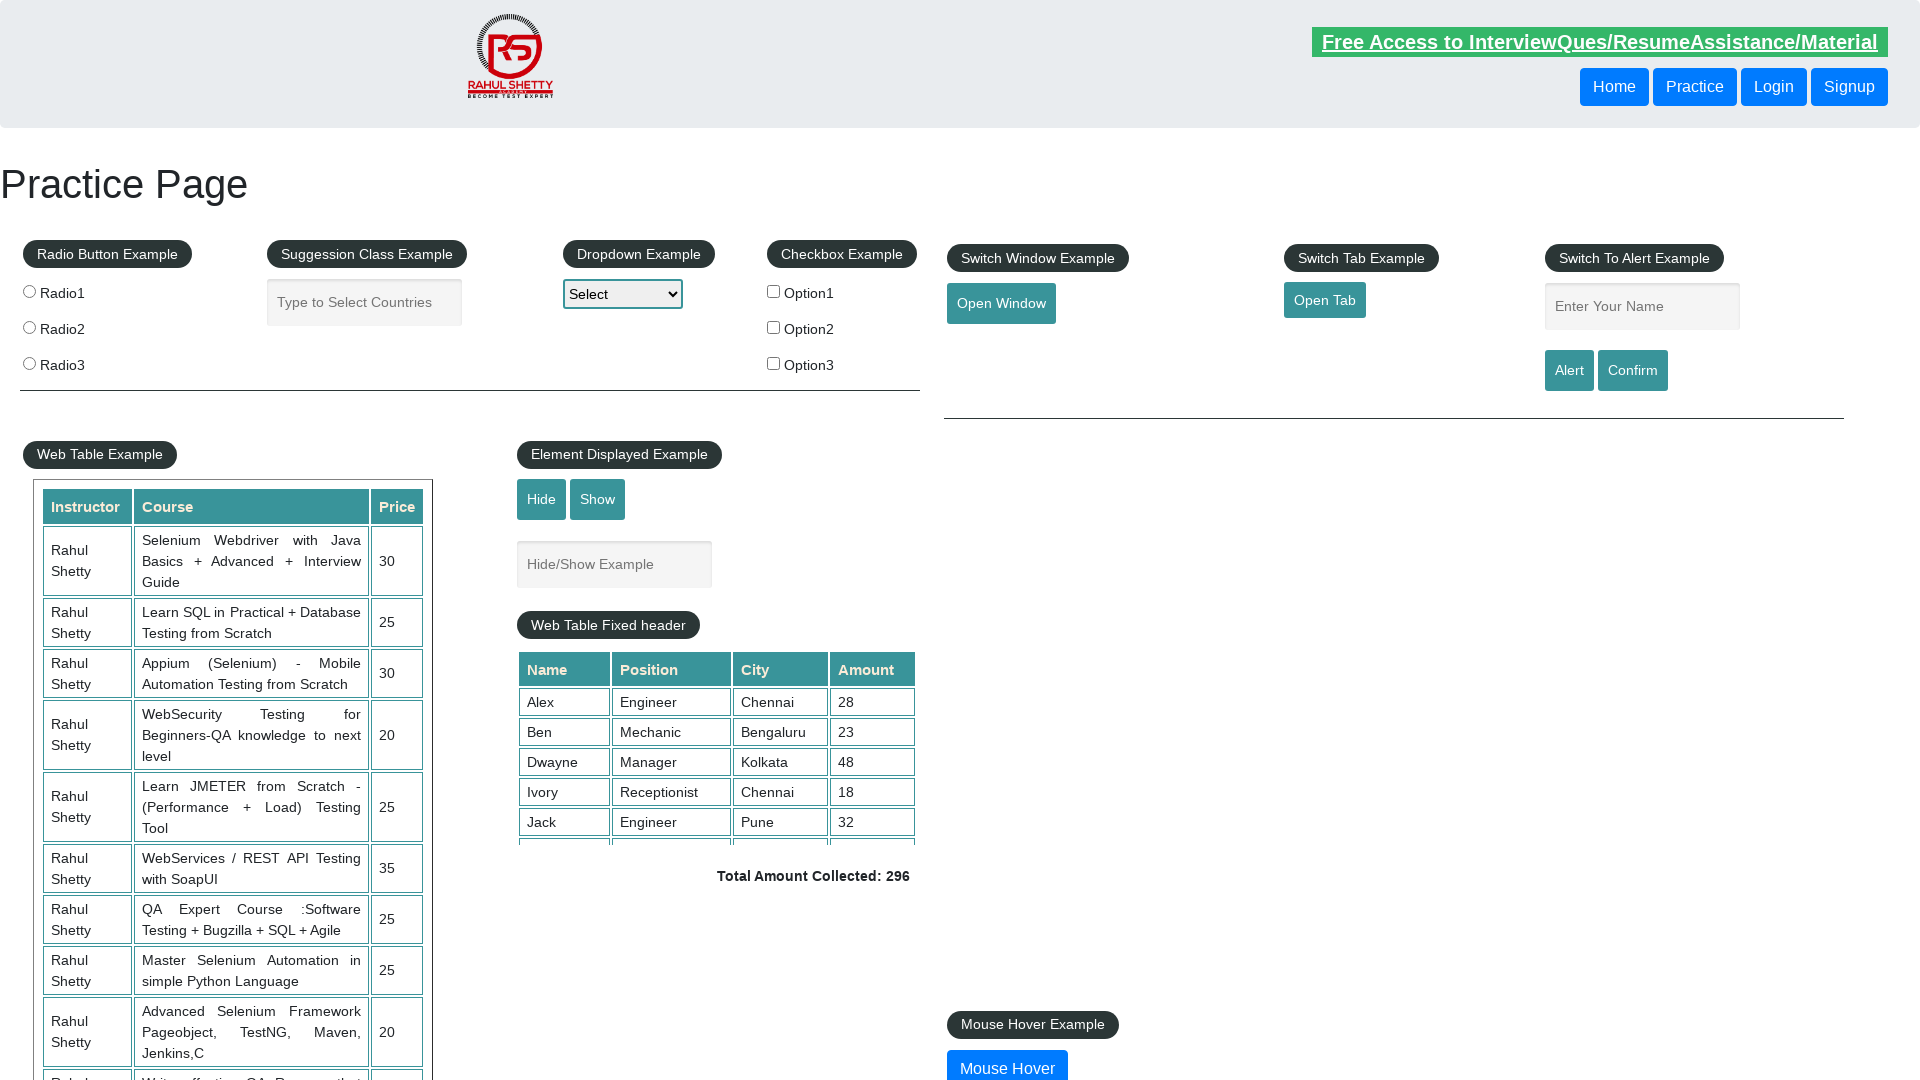

Verified course name cell exists in row 8
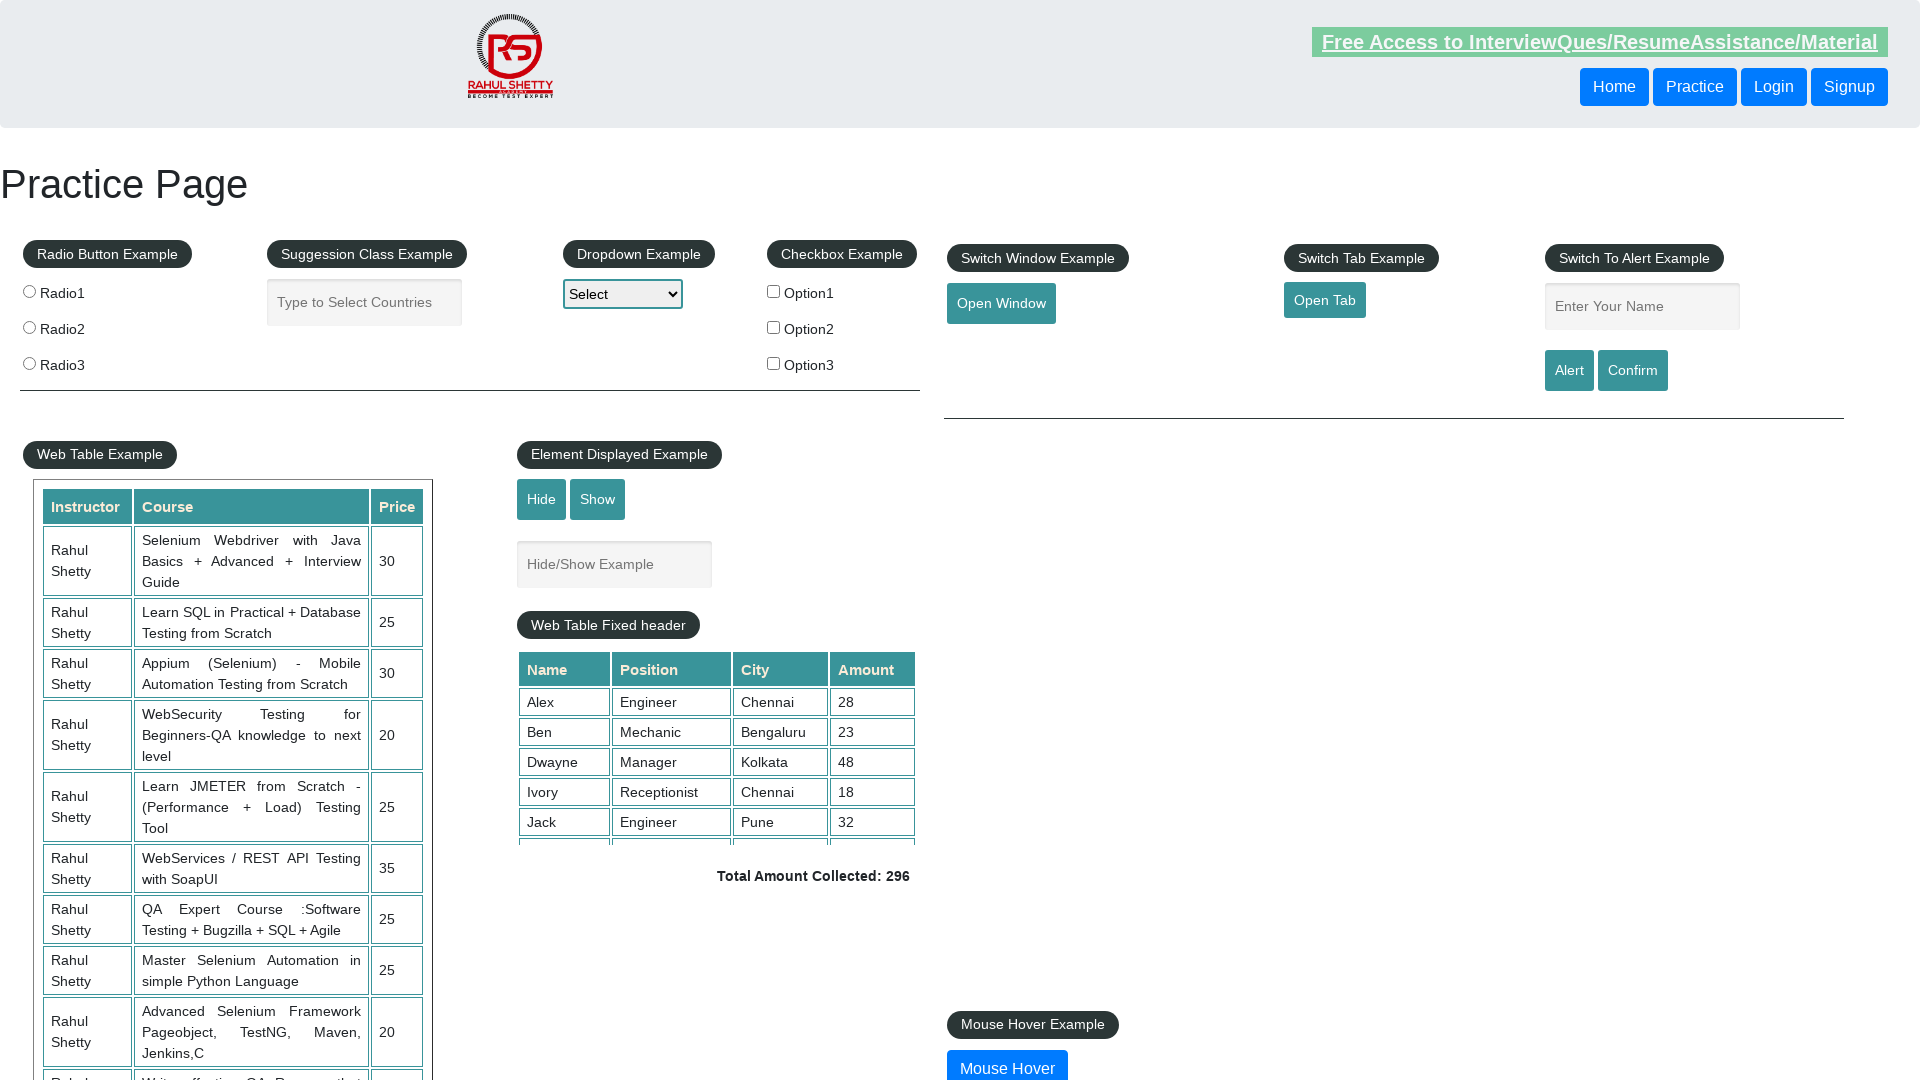

Verified course name cell exists in row 9
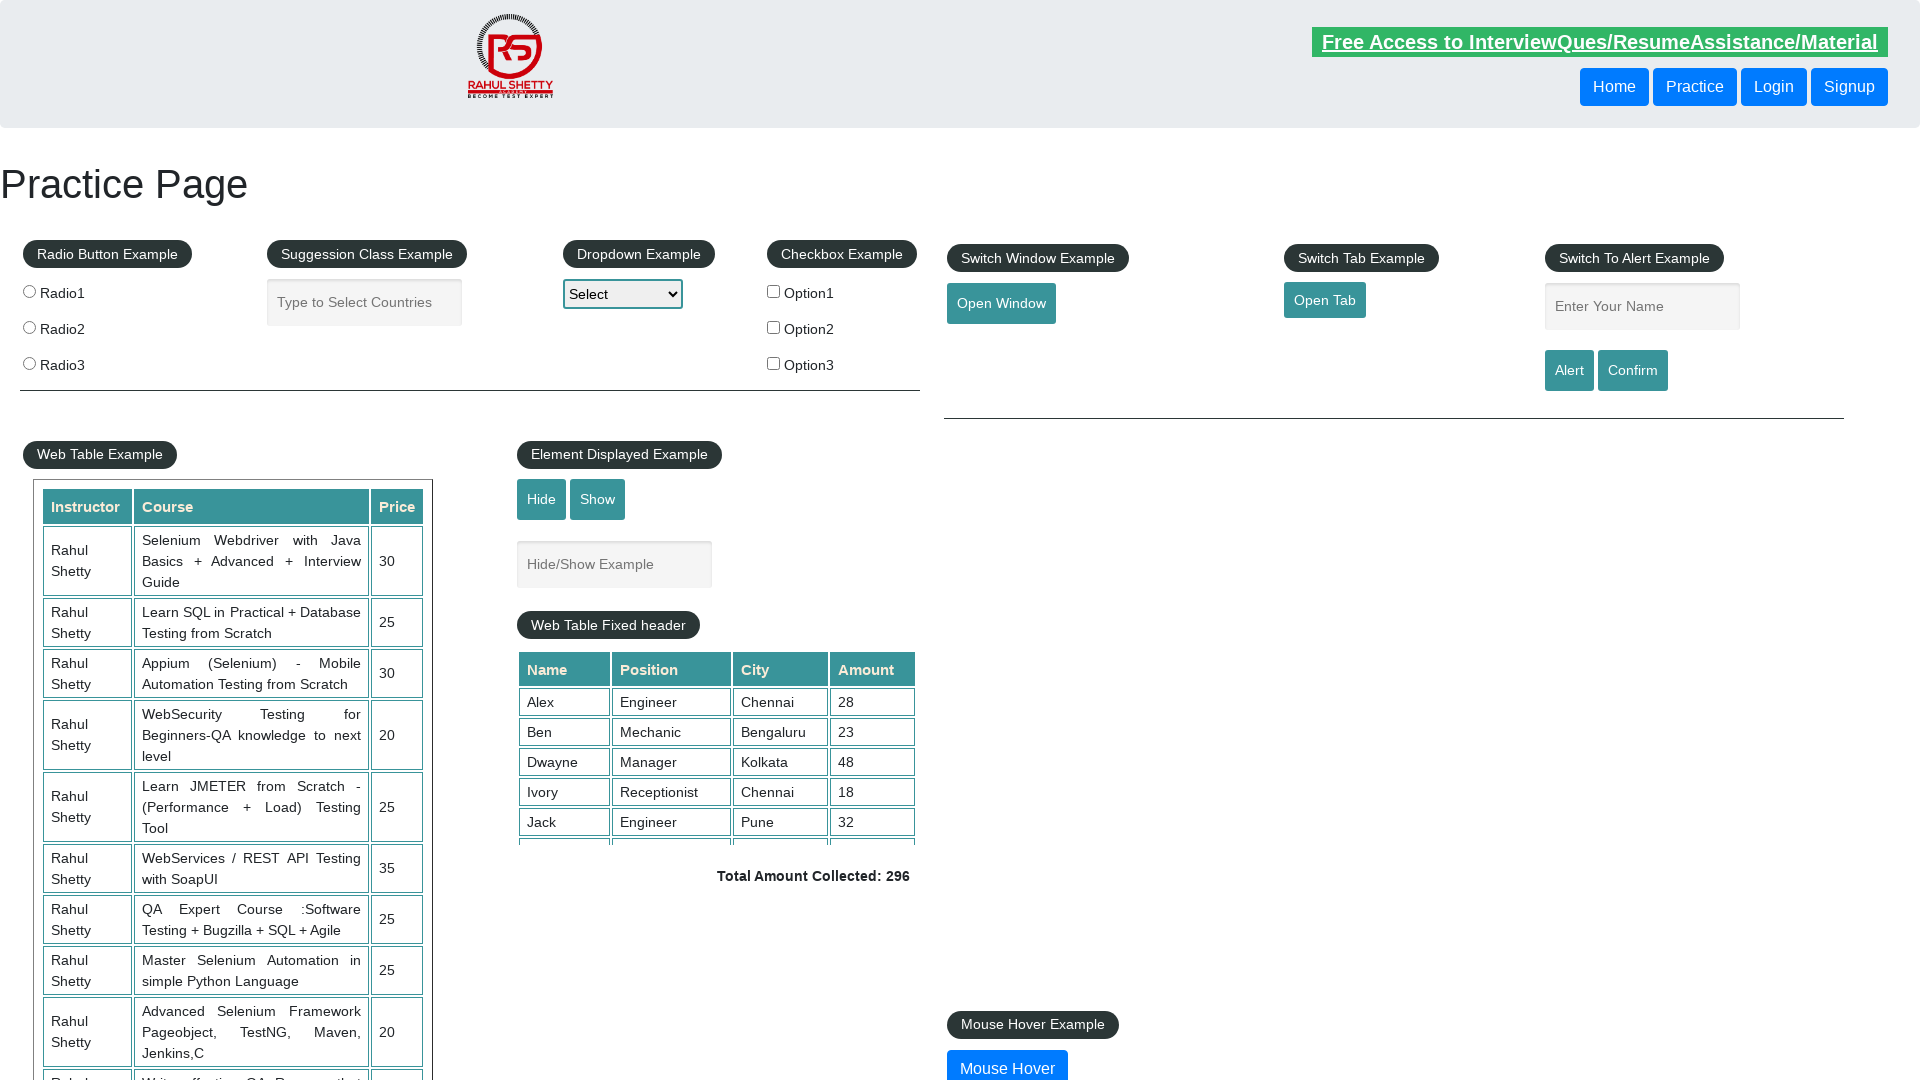

Verified course name cell exists in row 10
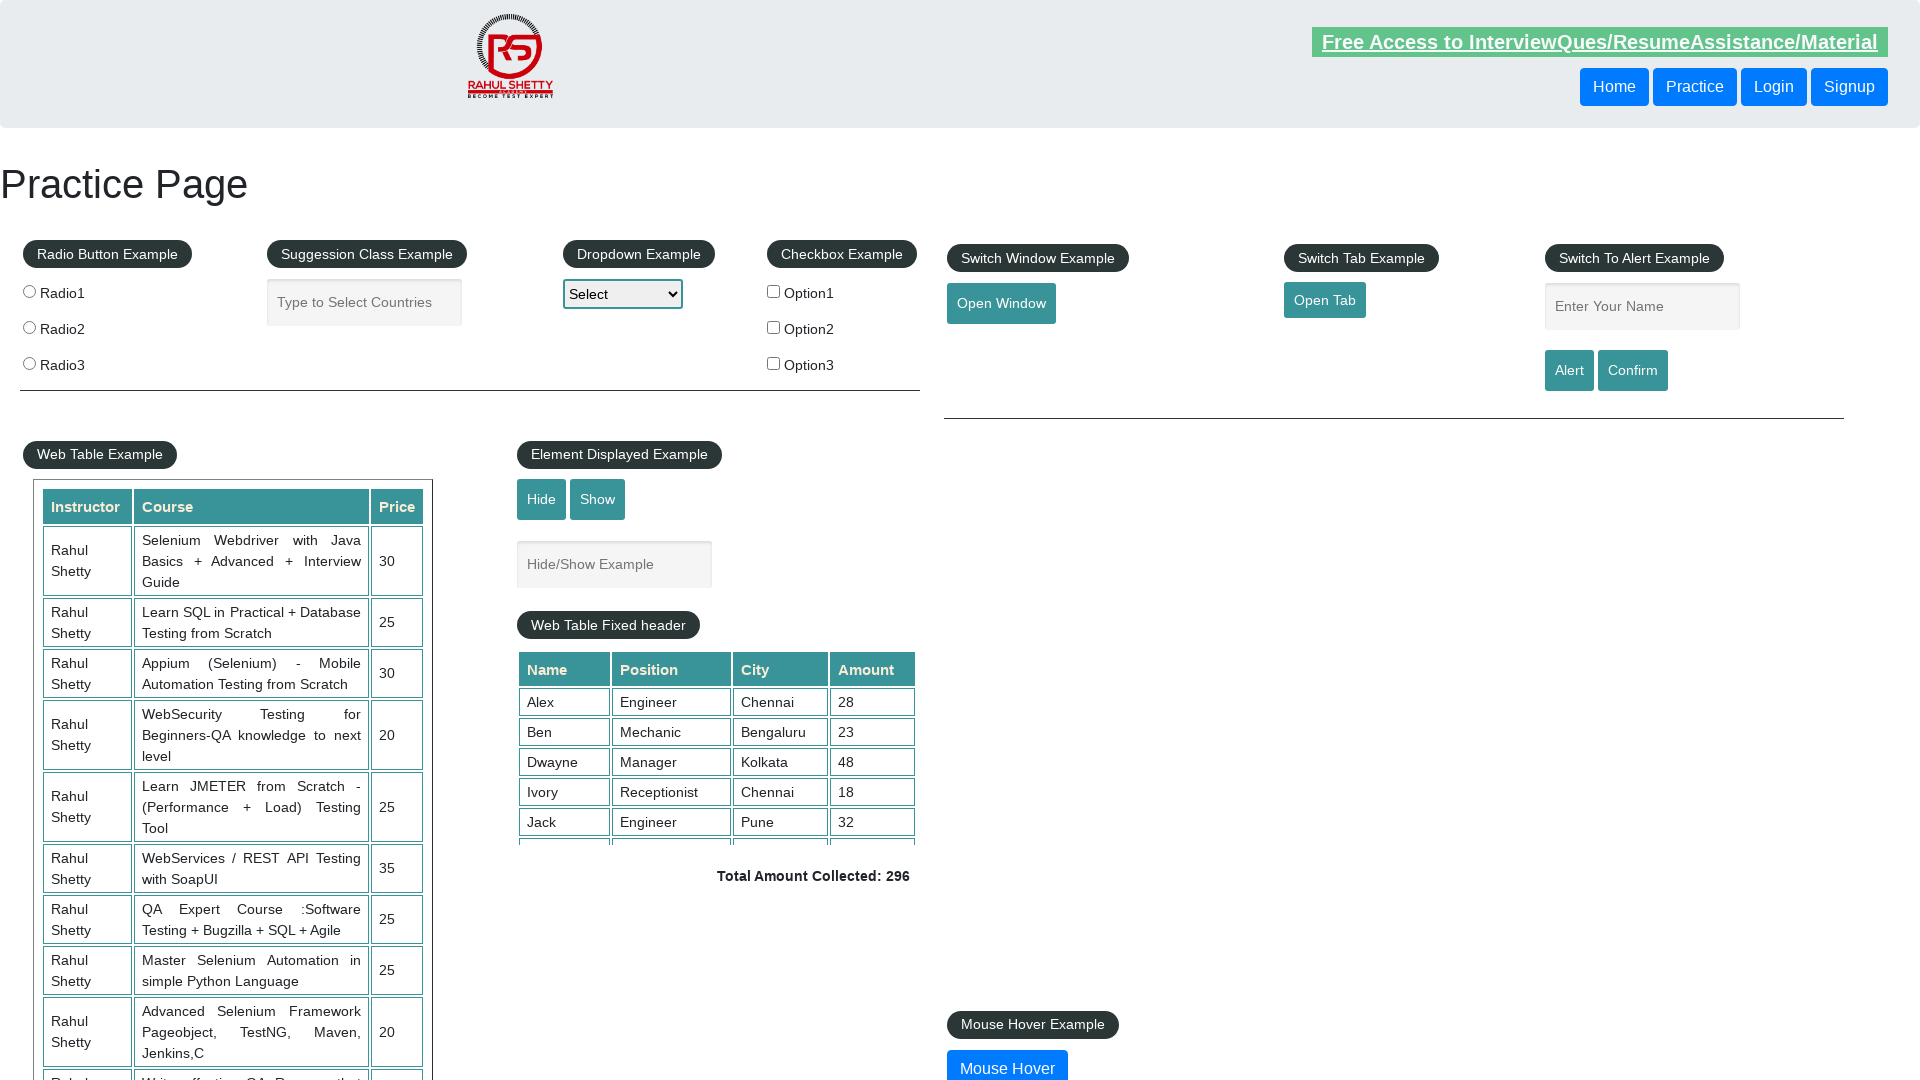

Verified course name cell exists in row 11
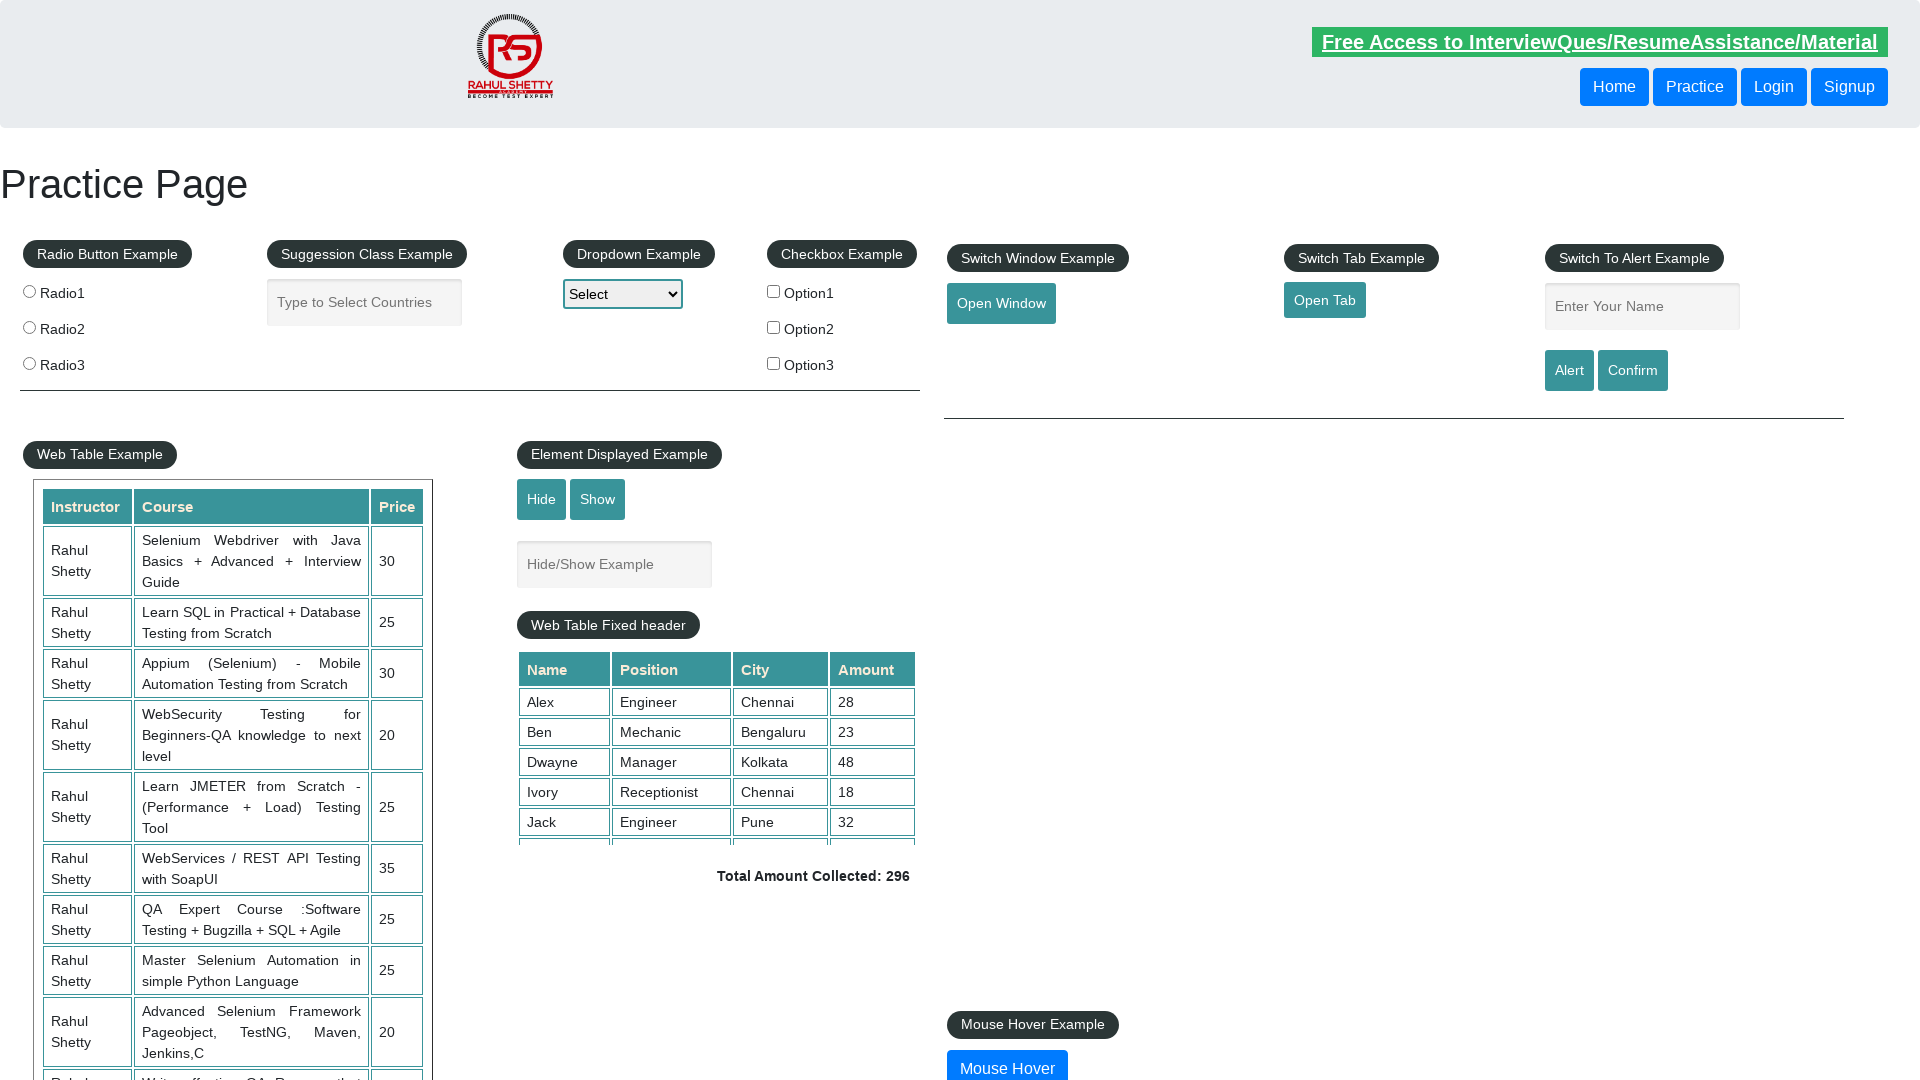

Verified price cell exists in row 2
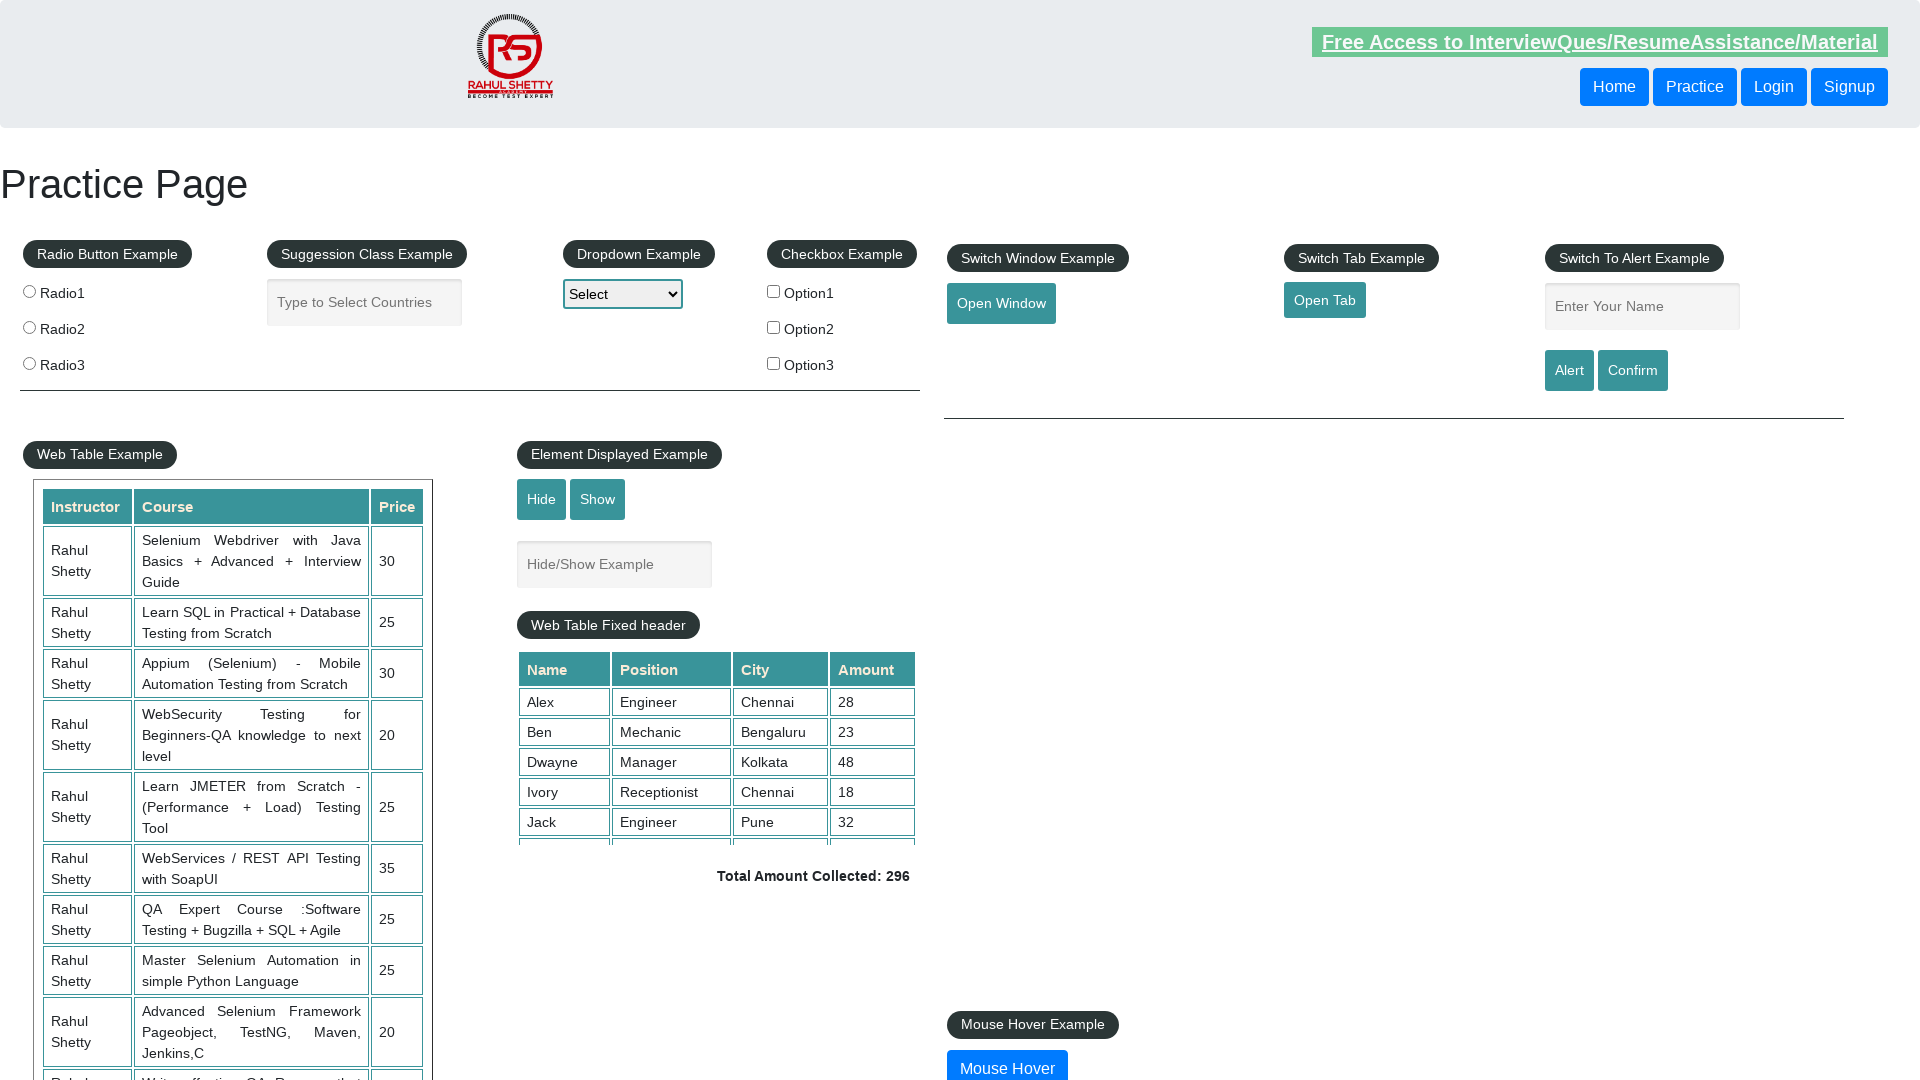

Verified price cell exists in row 3
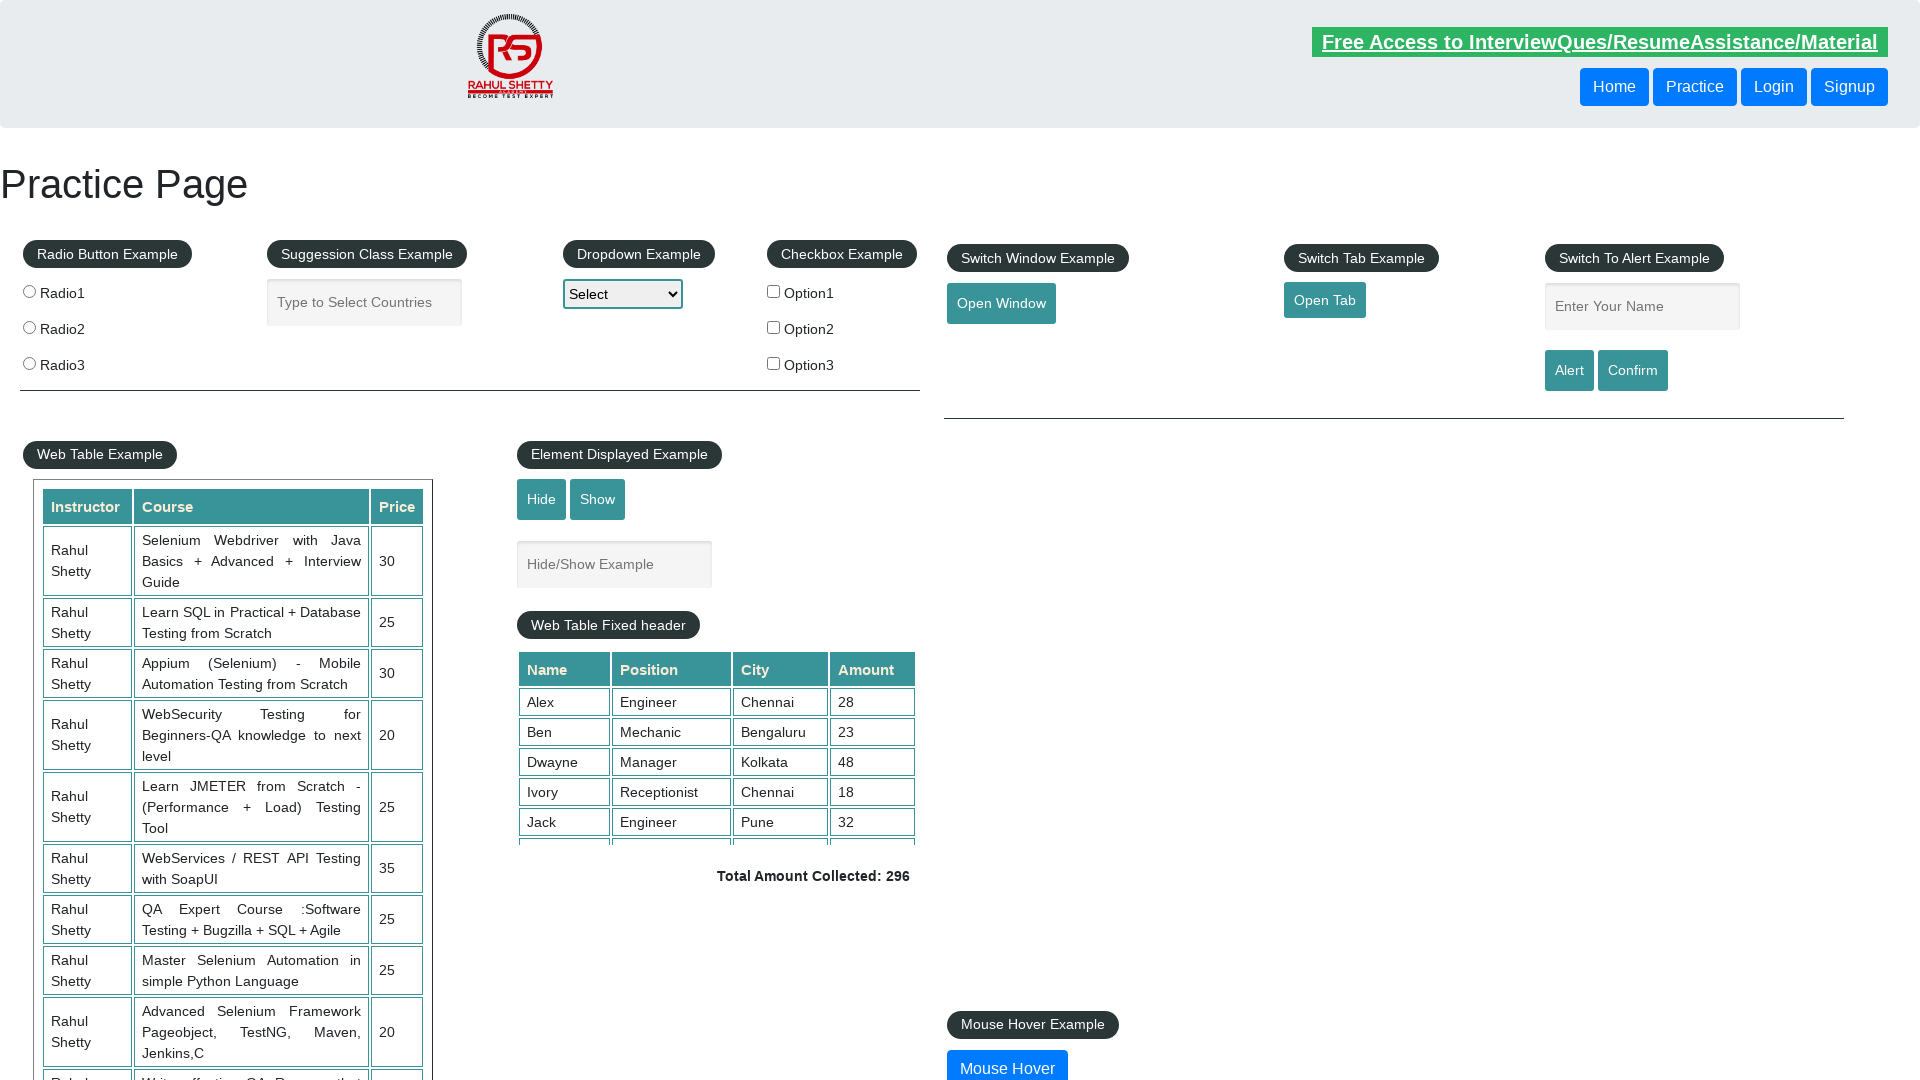

Verified price cell exists in row 4
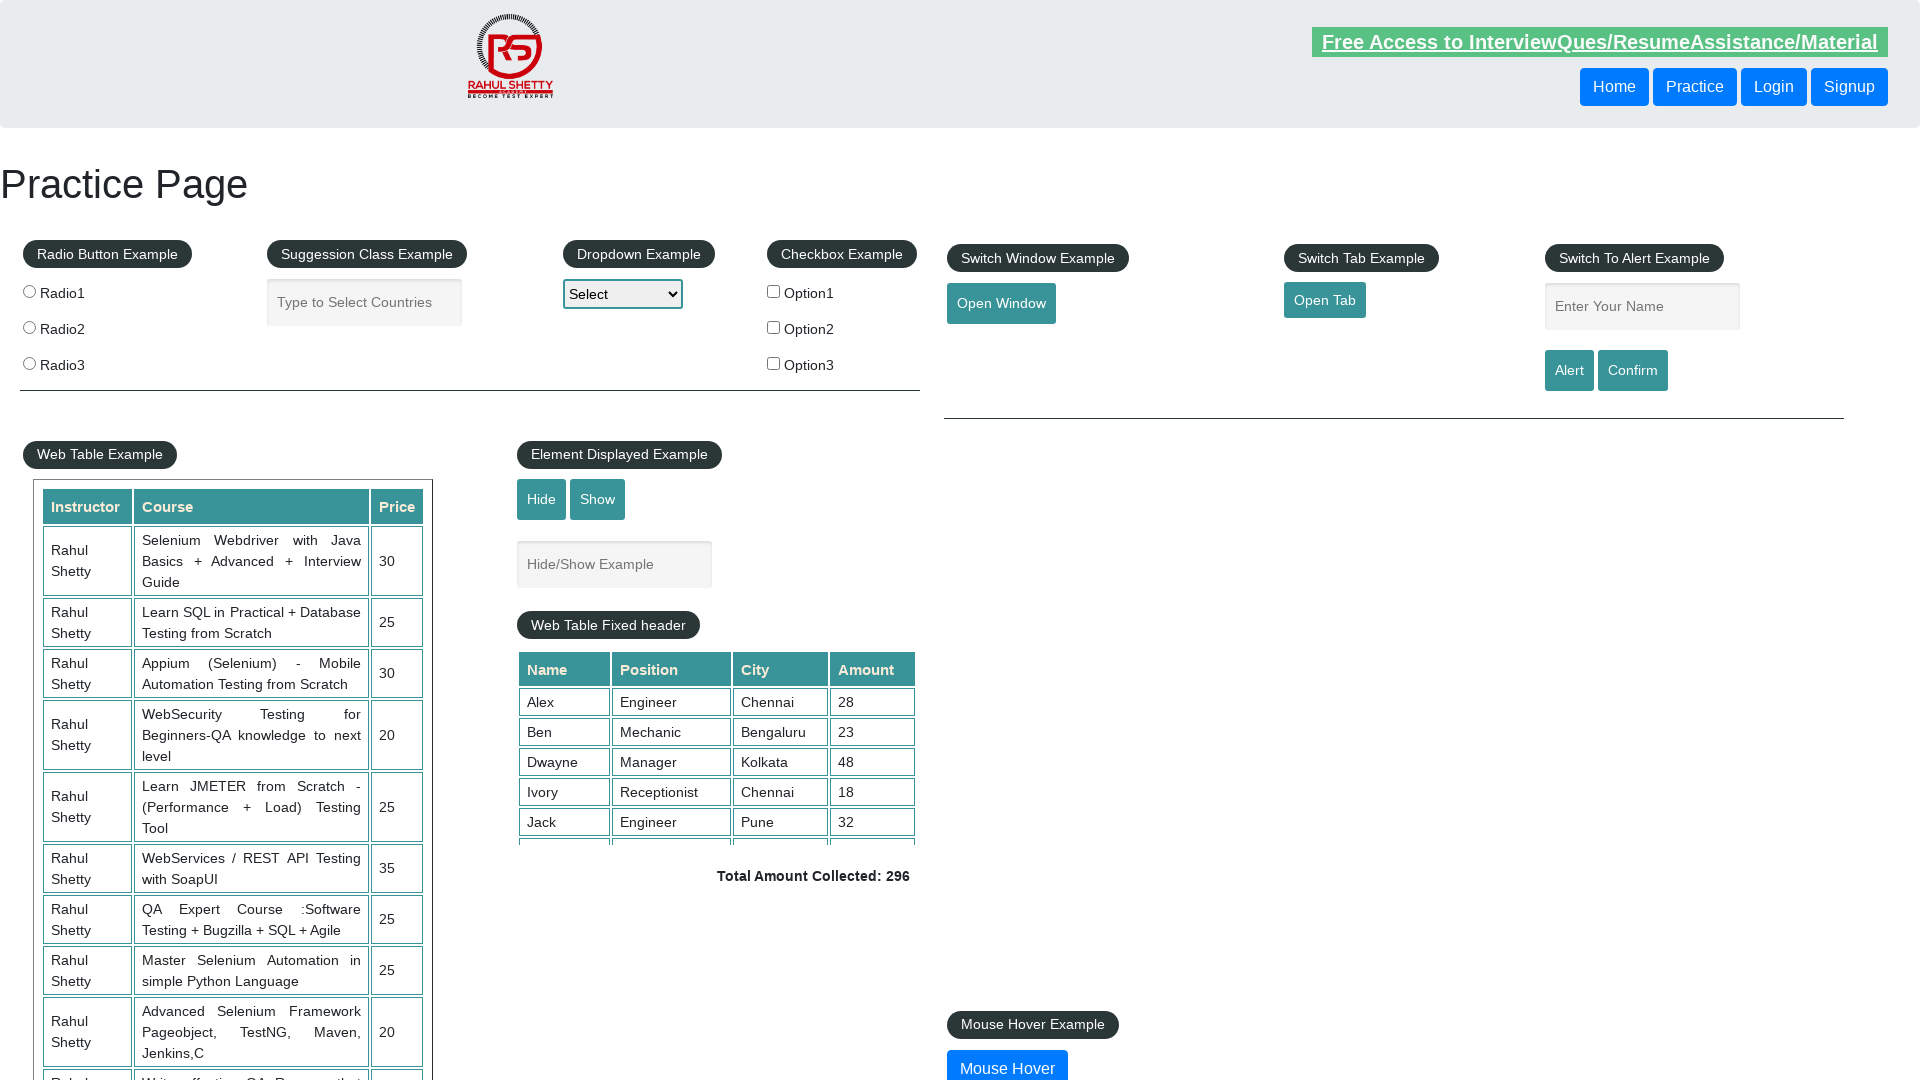

Verified price cell exists in row 5
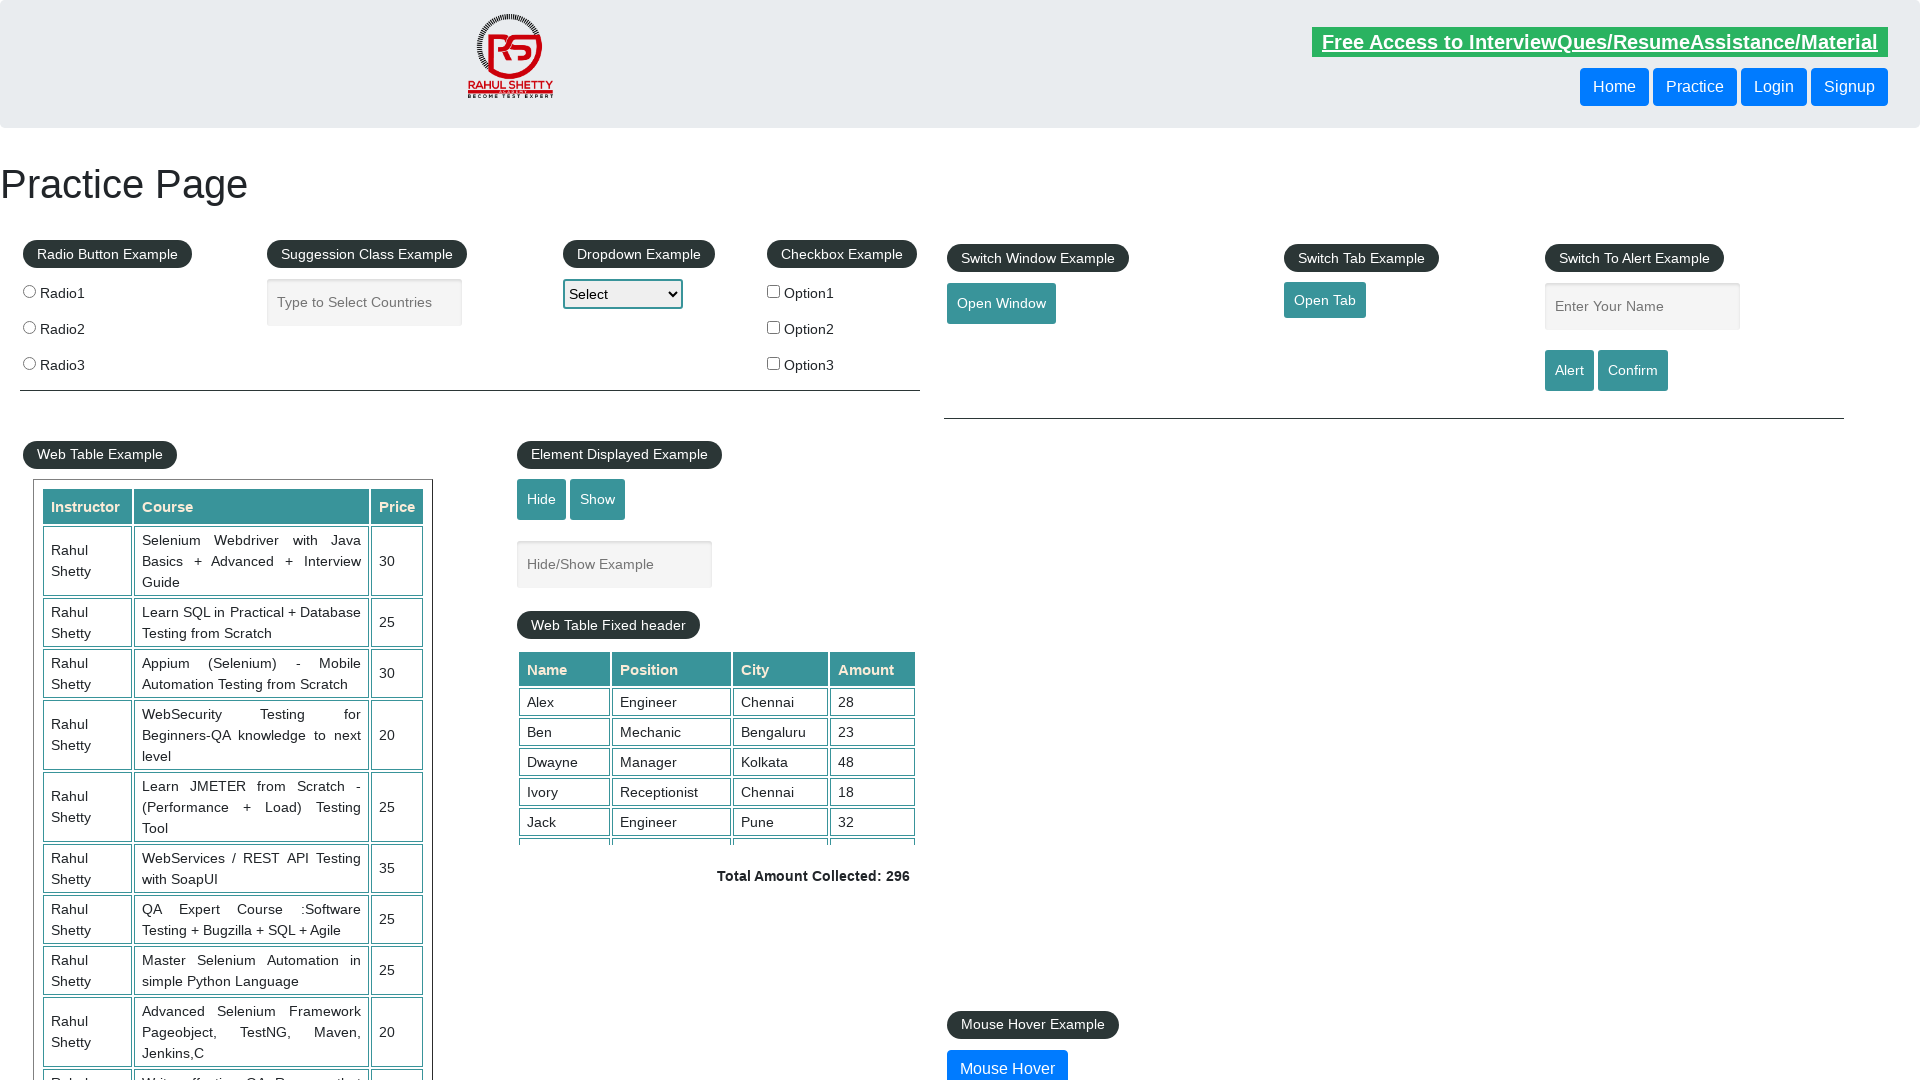

Verified price cell exists in row 6
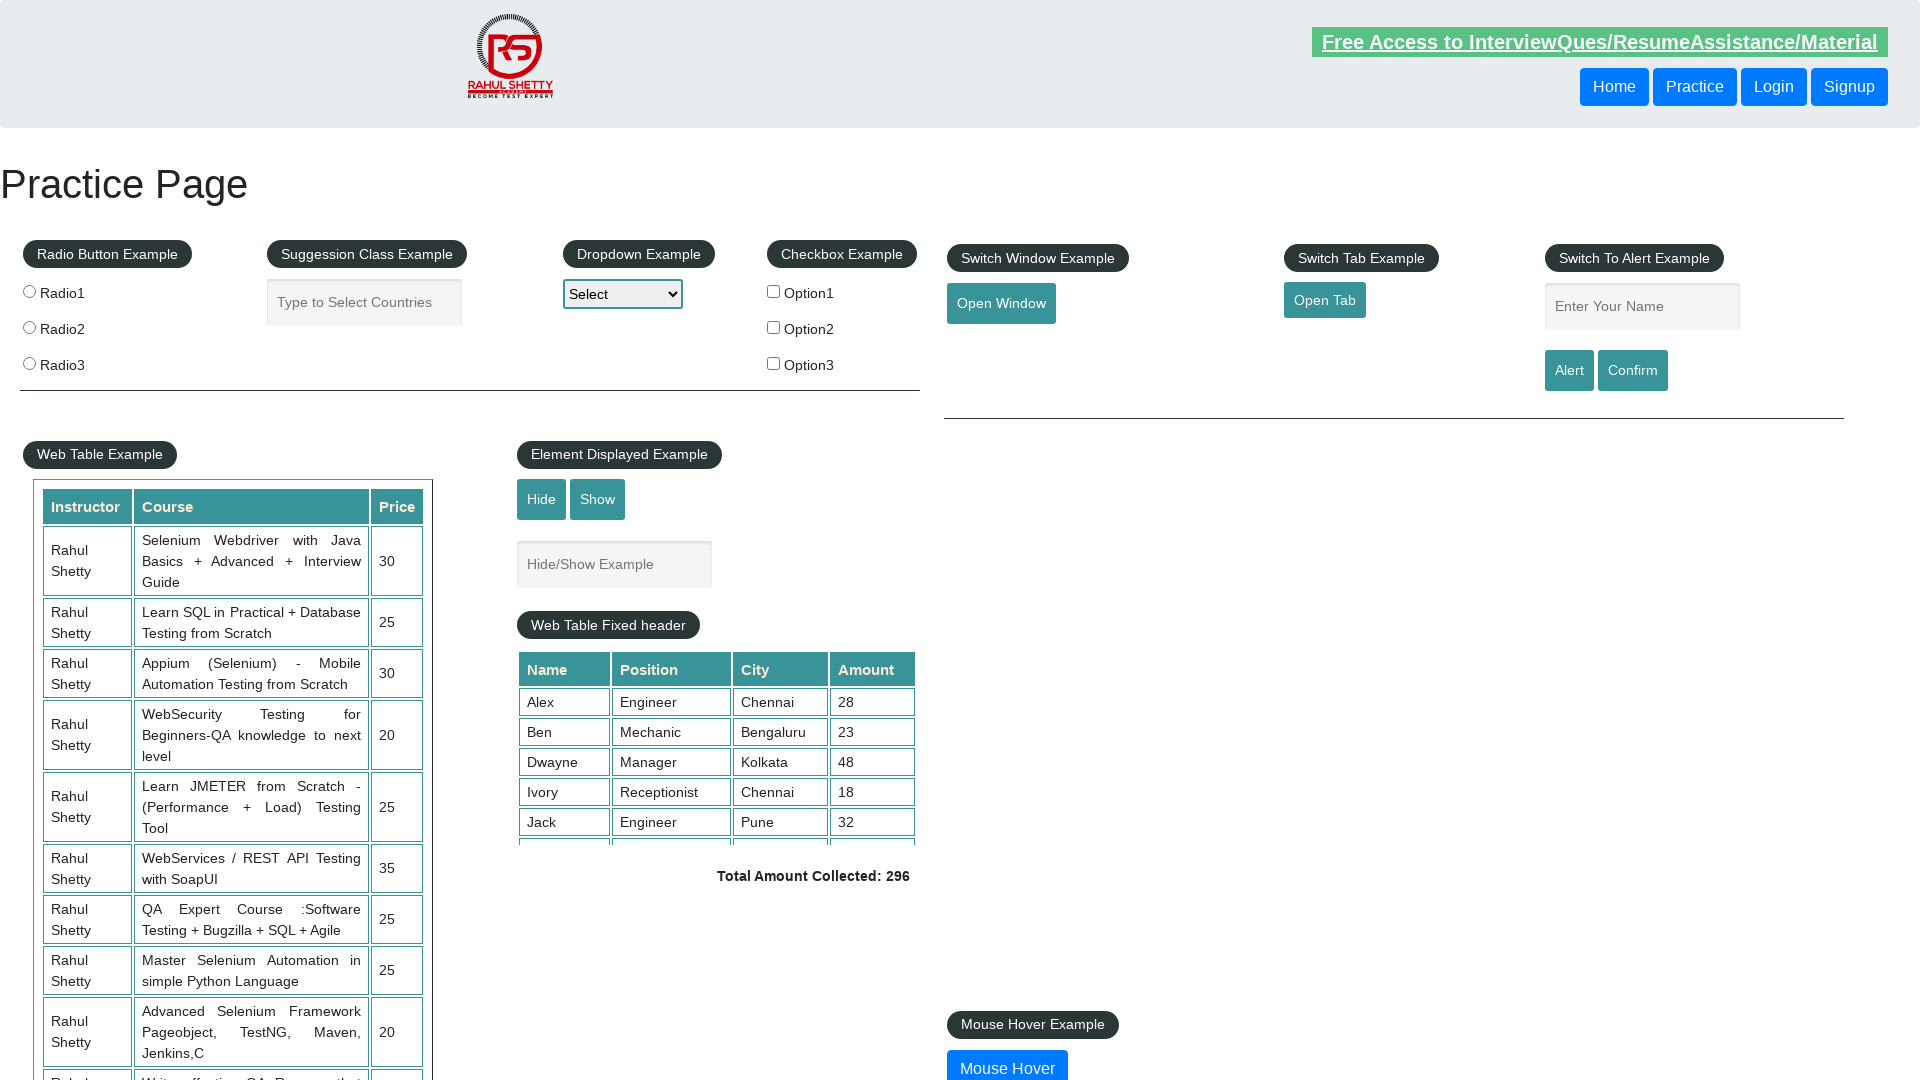

Verified price cell exists in row 7
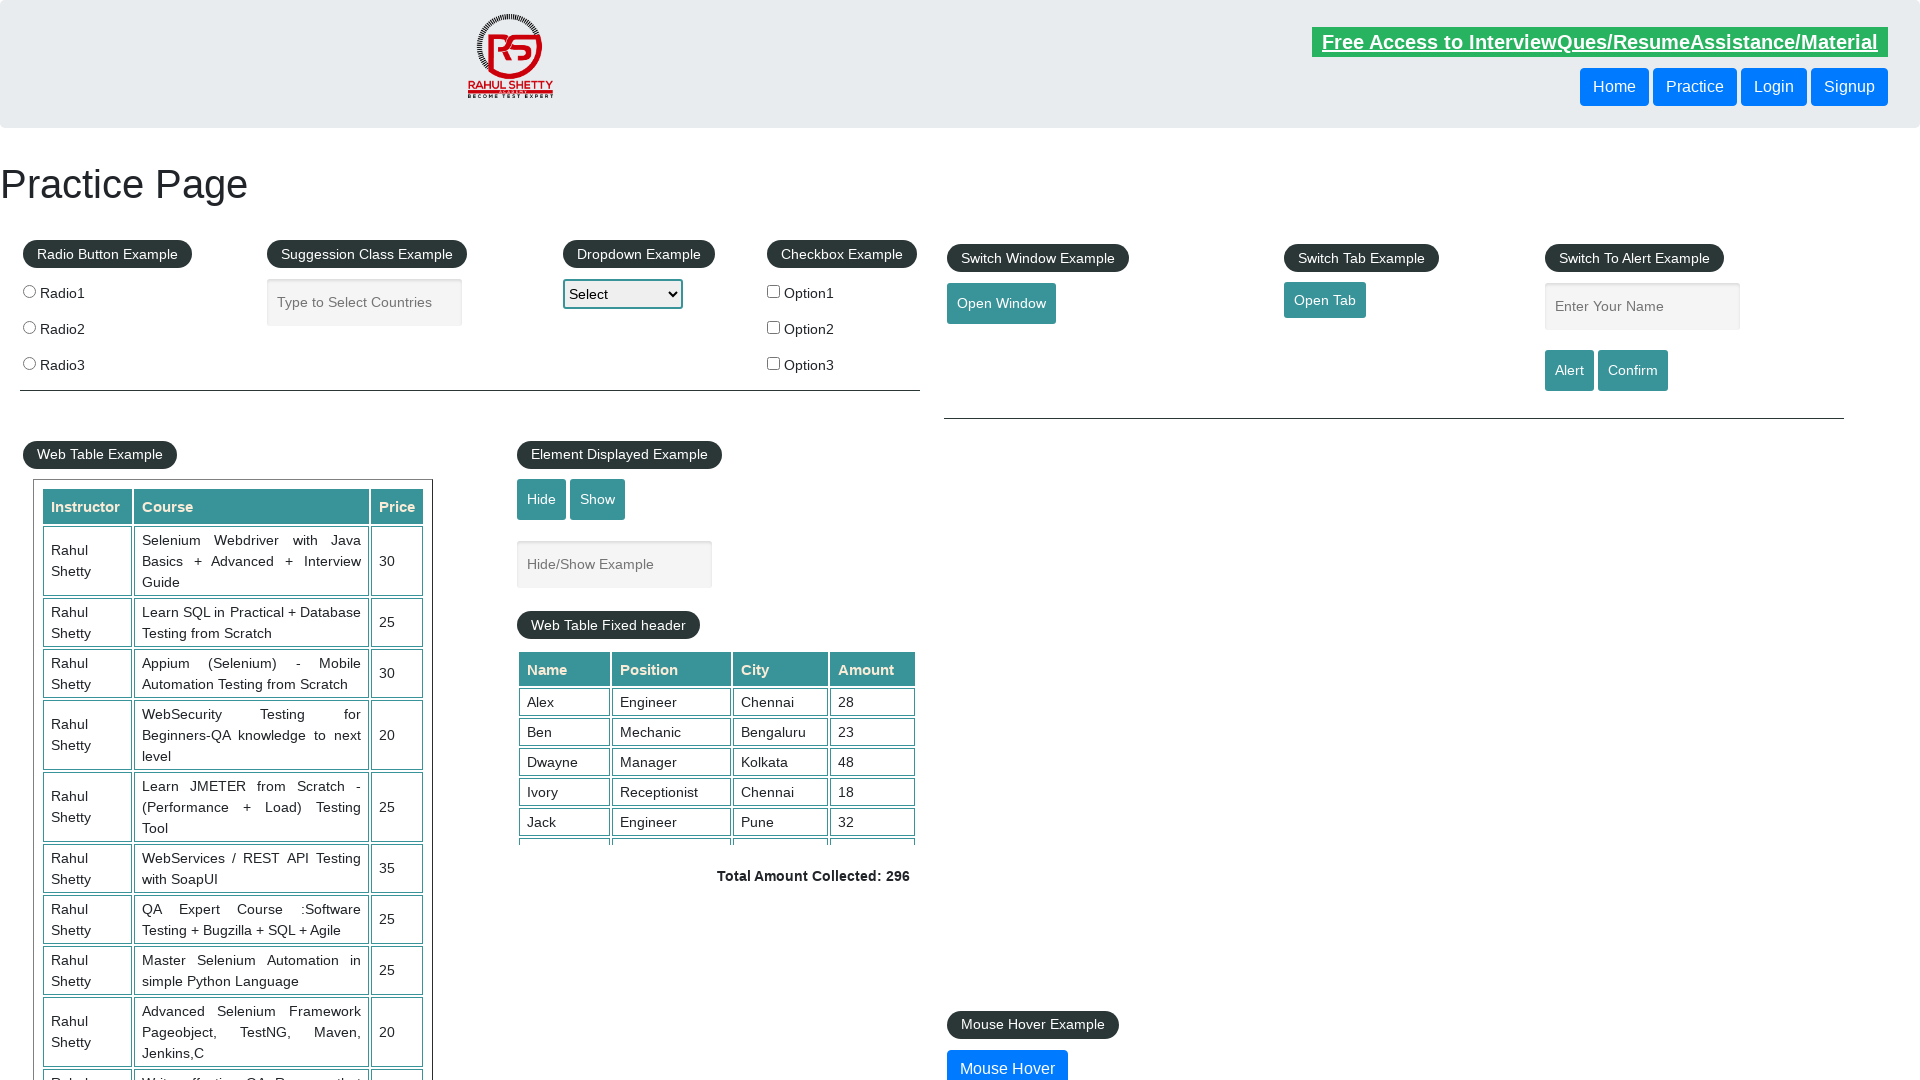

Verified price cell exists in row 8
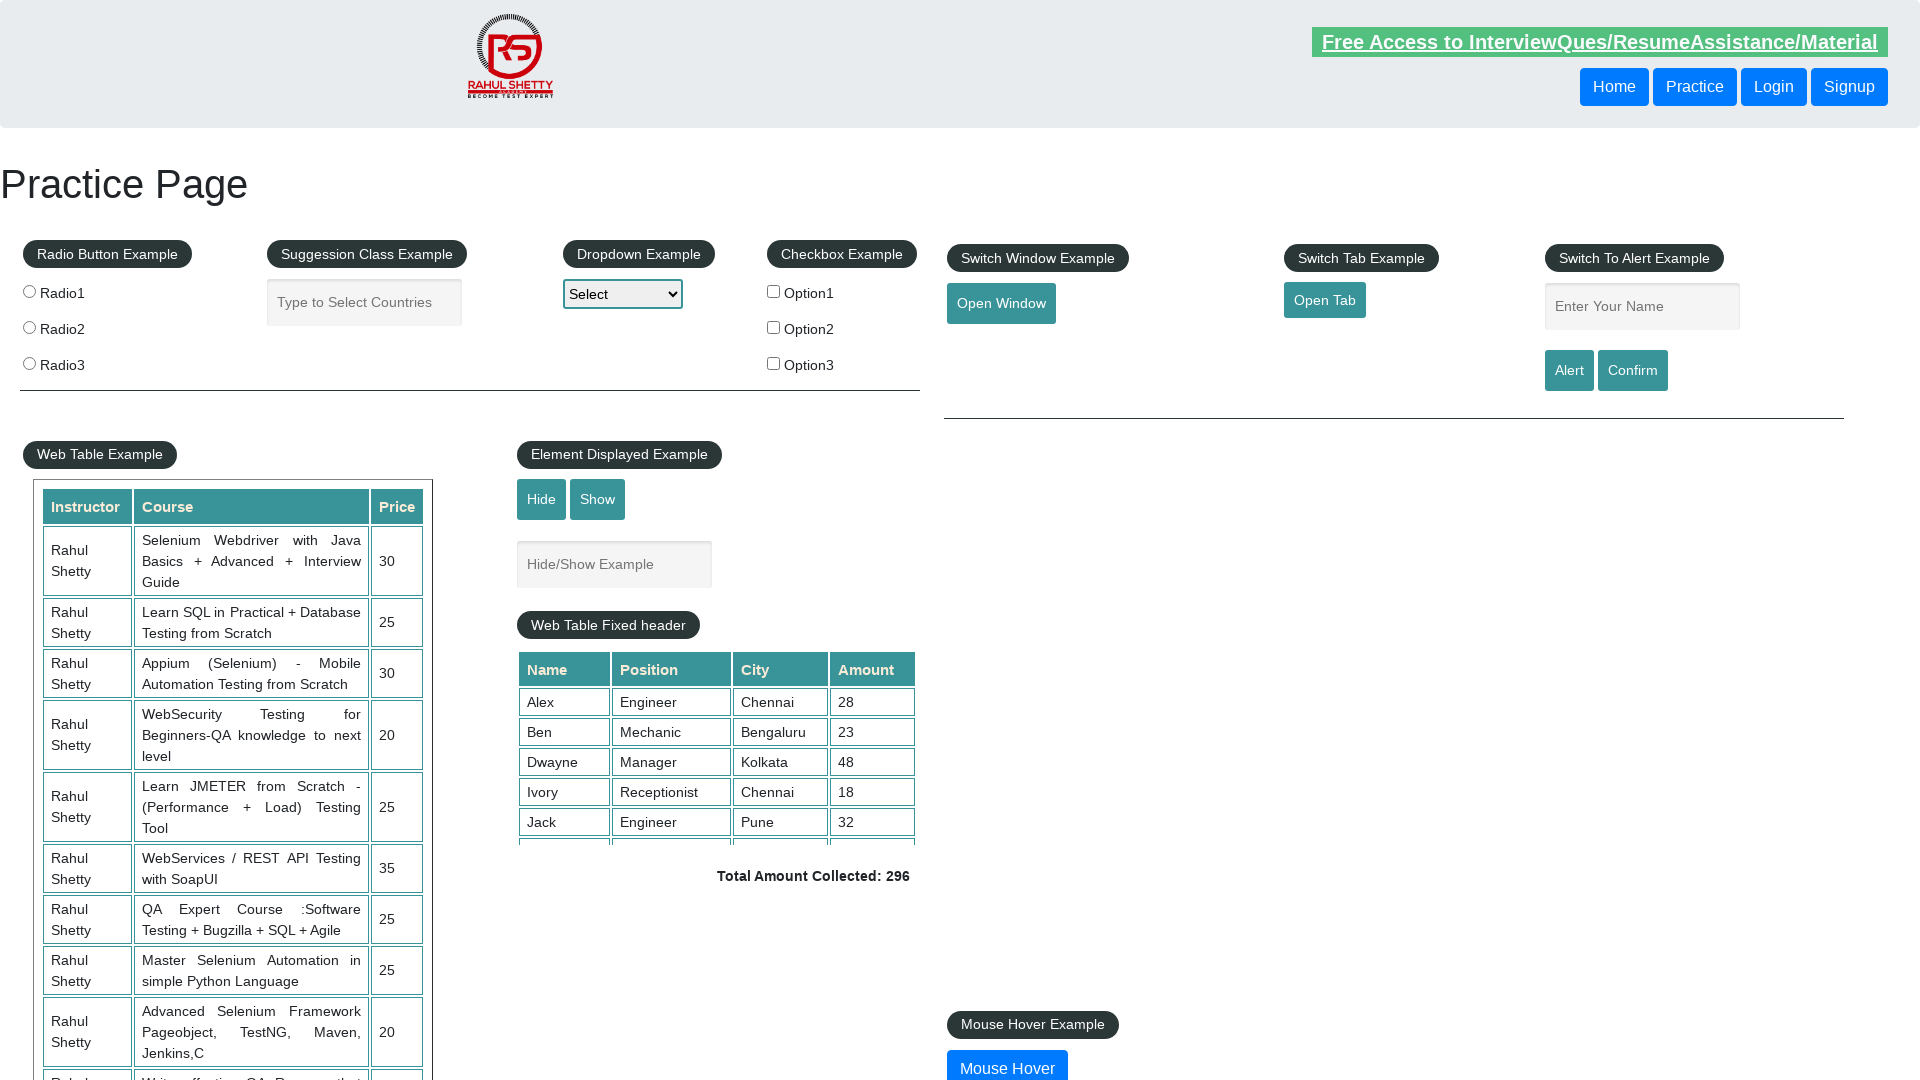

Verified price cell exists in row 9
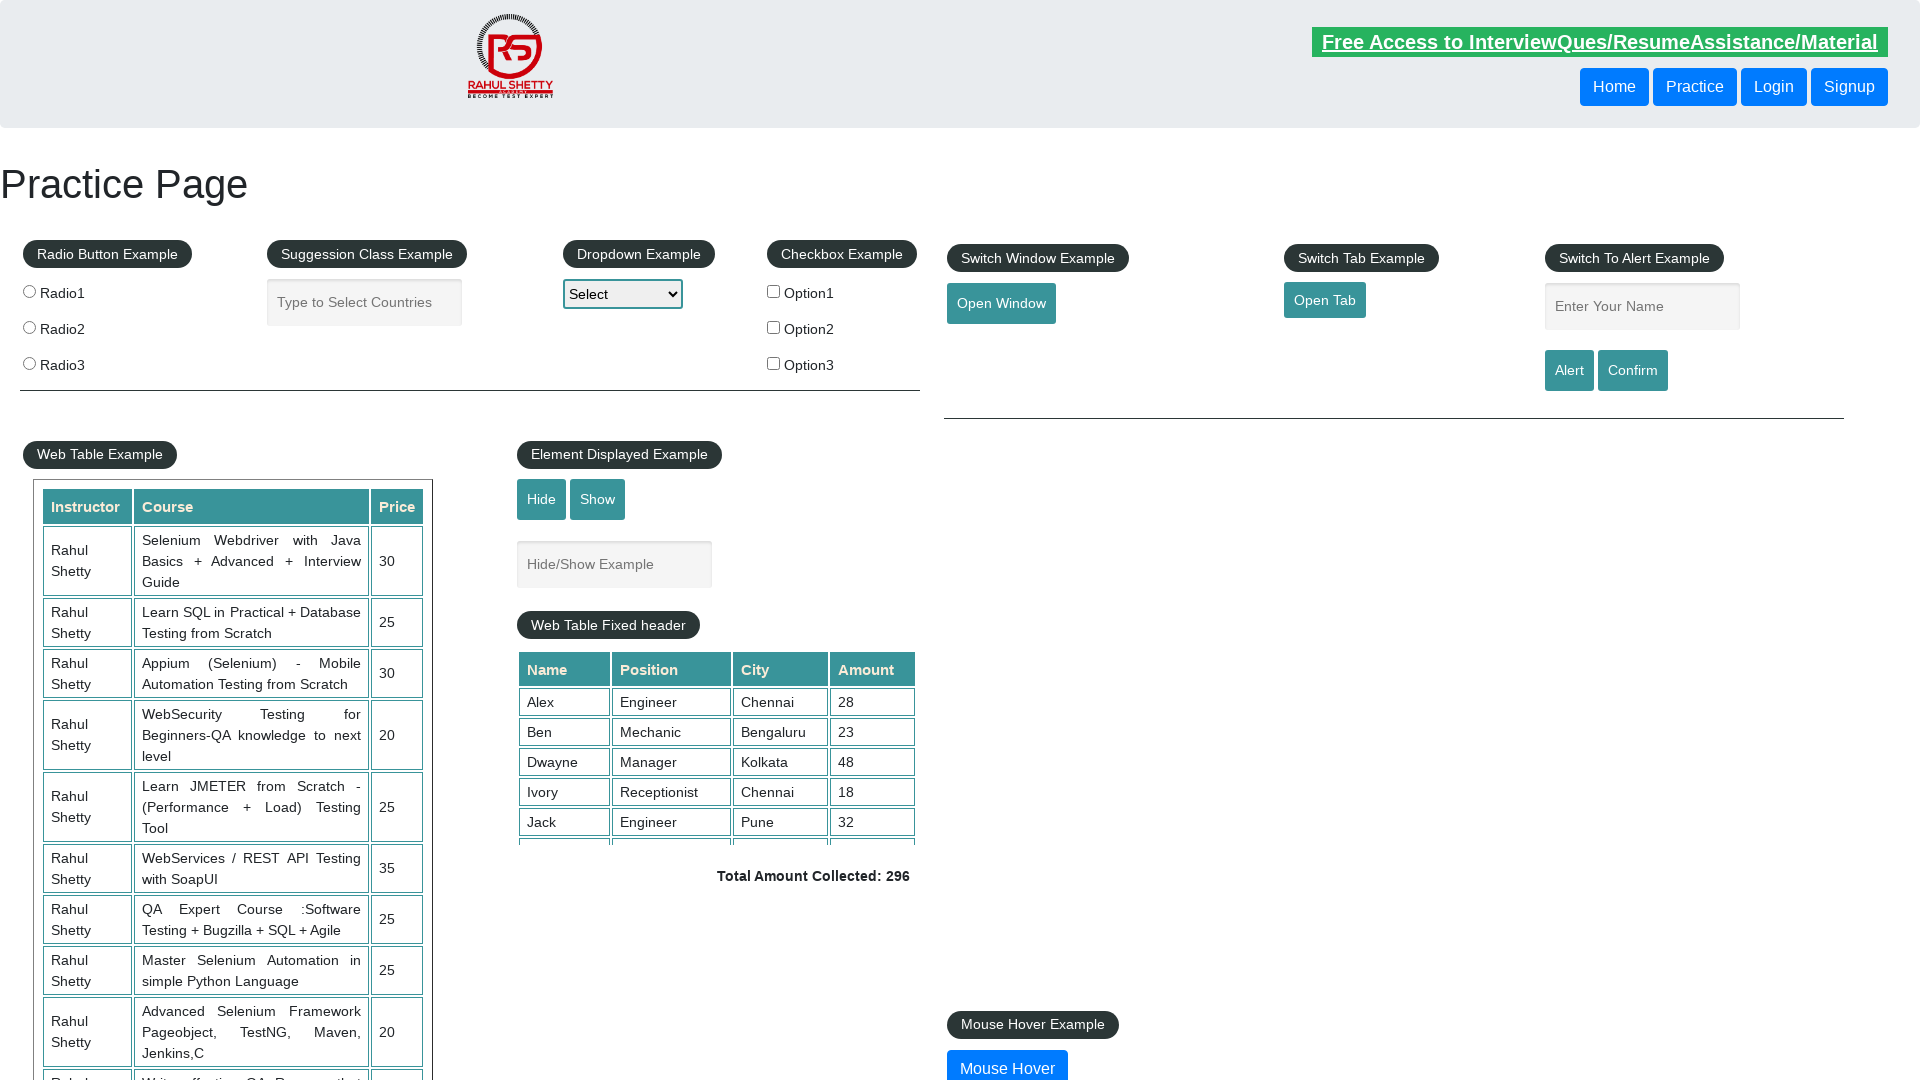

Verified price cell exists in row 10
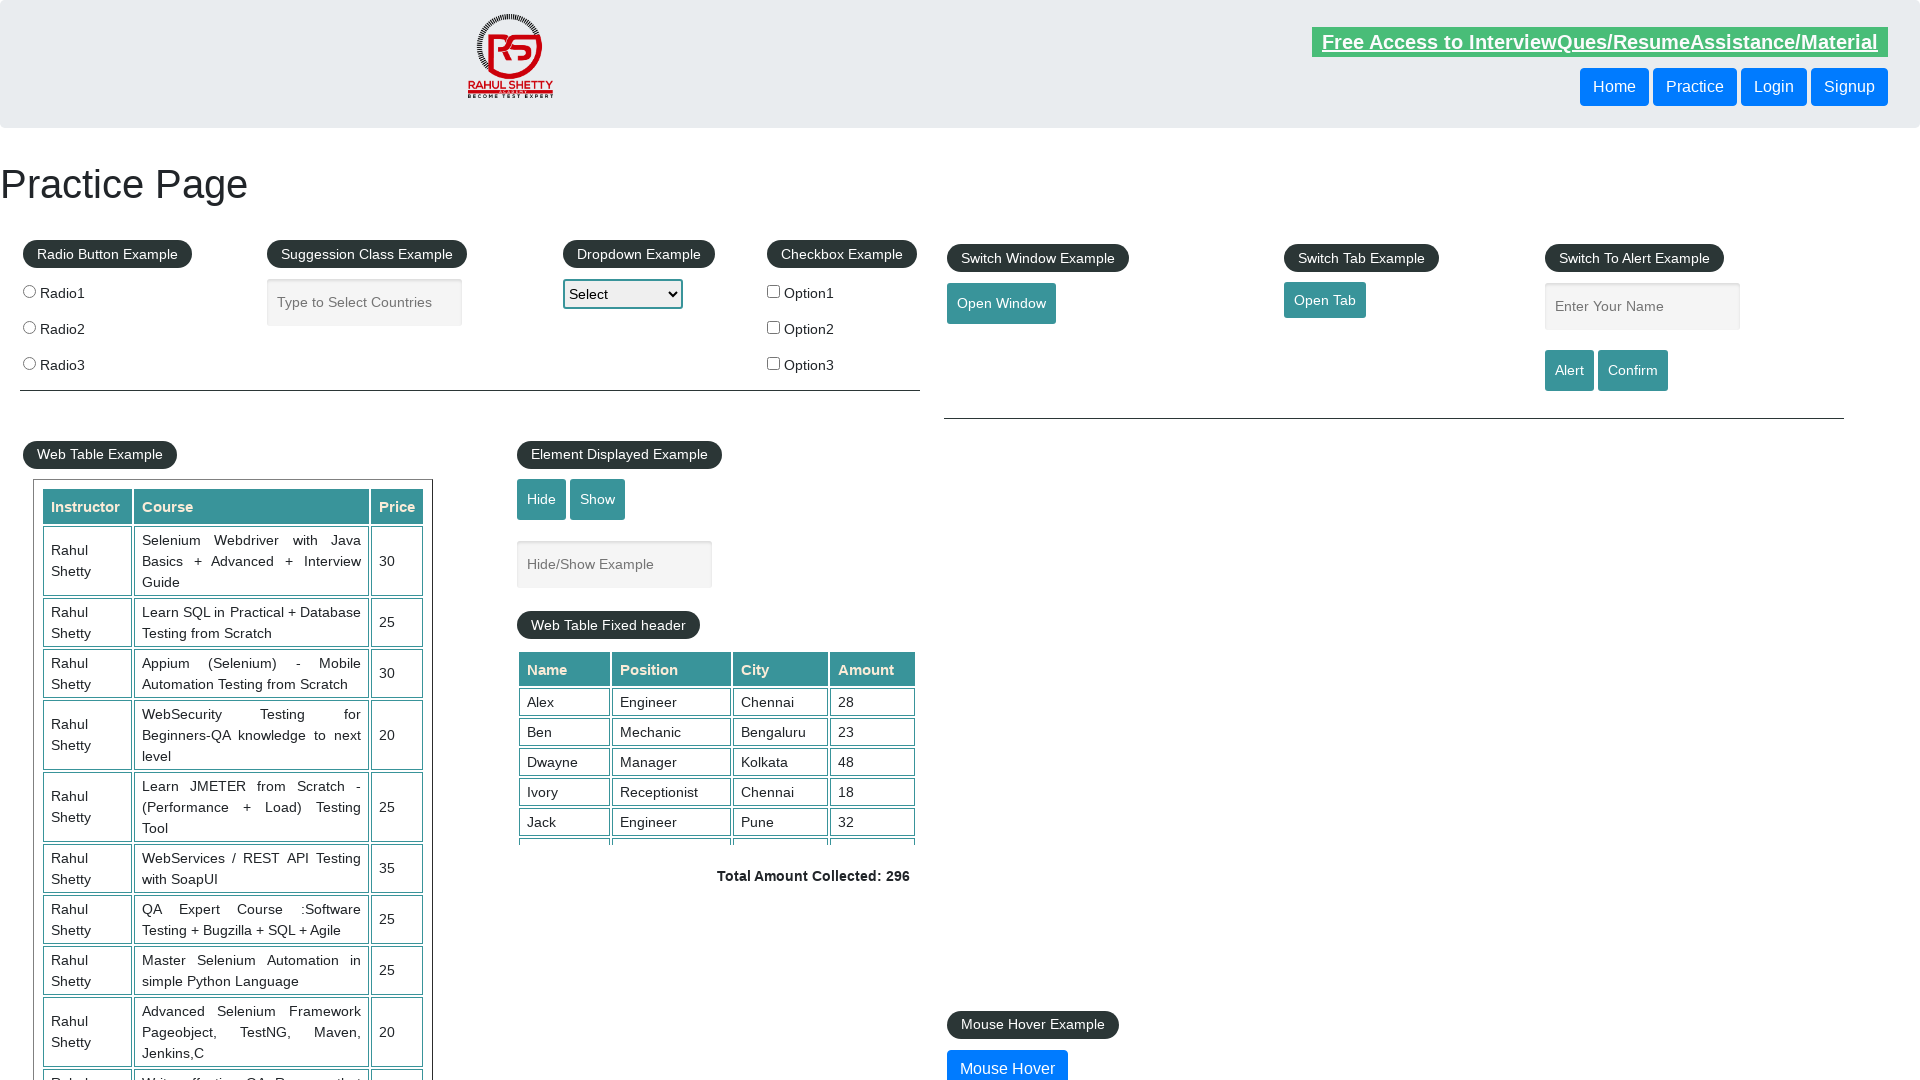

Verified price cell exists in row 11
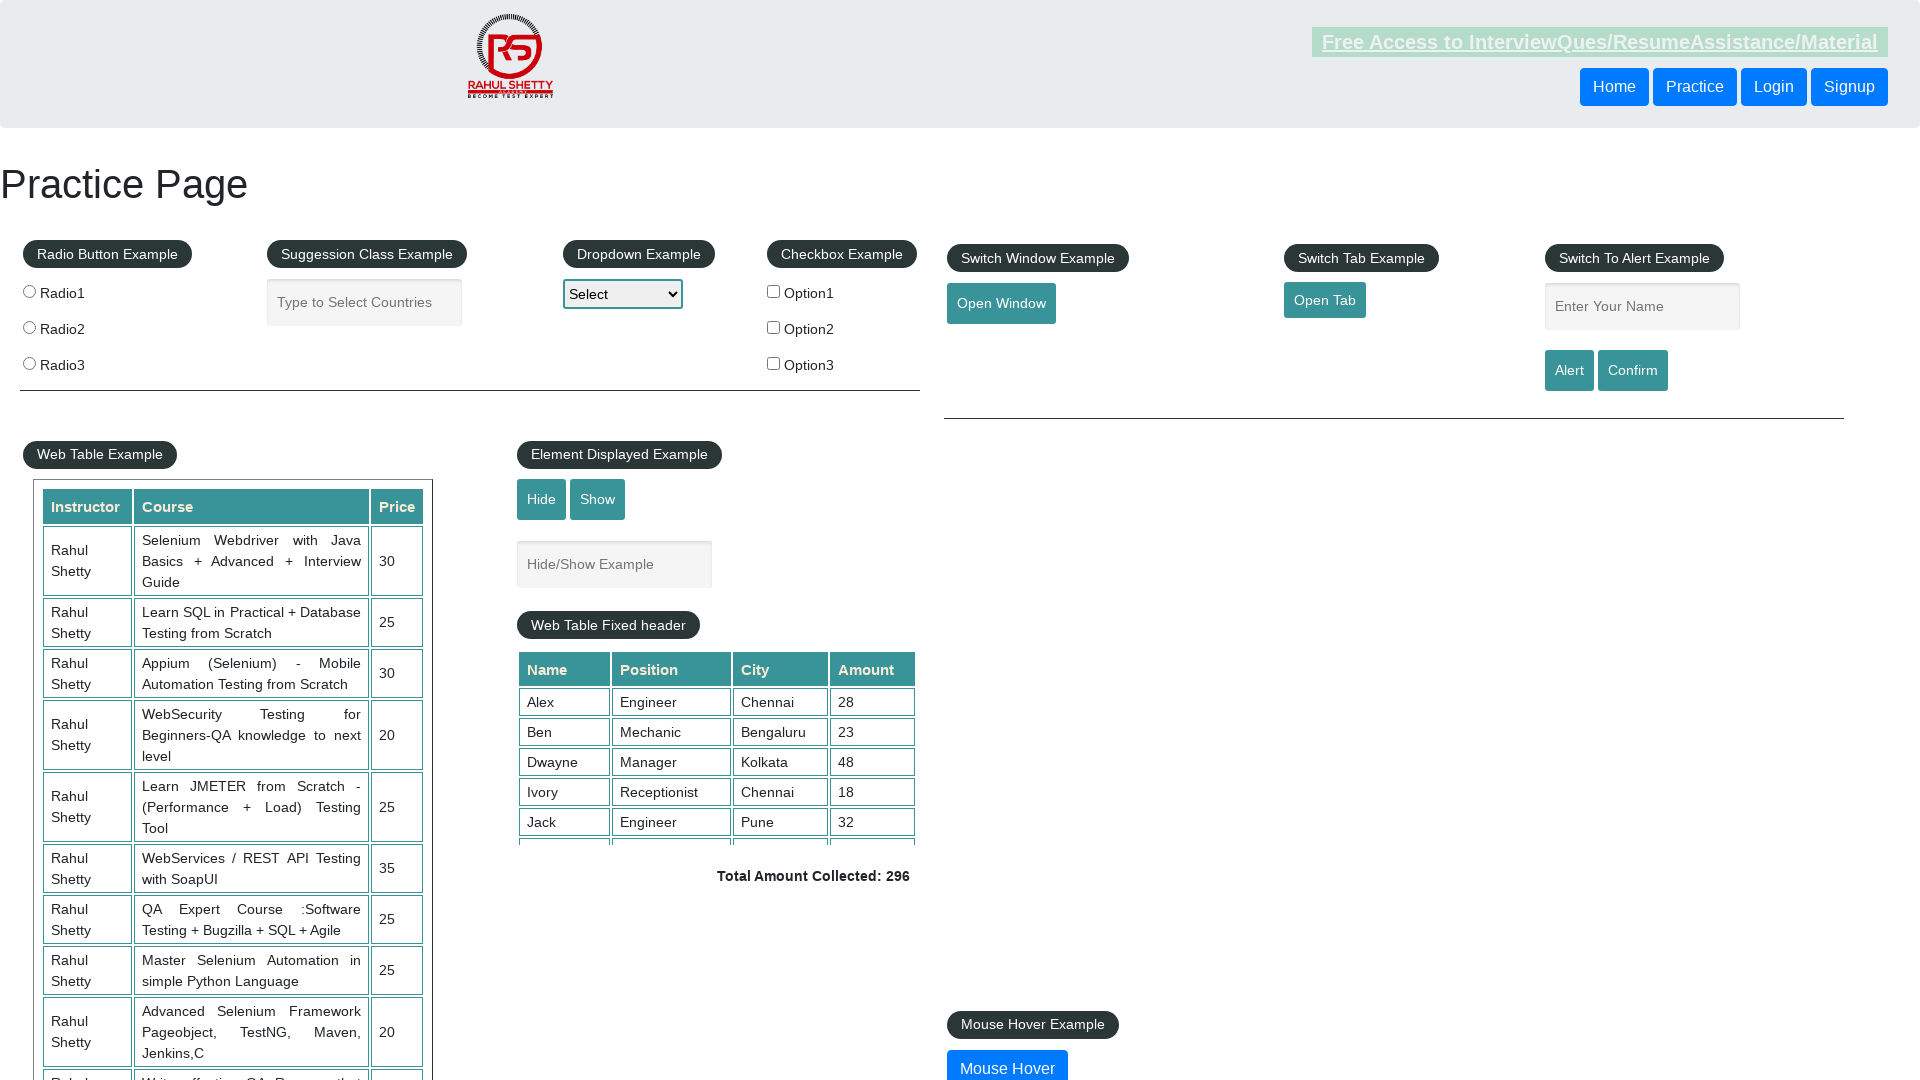

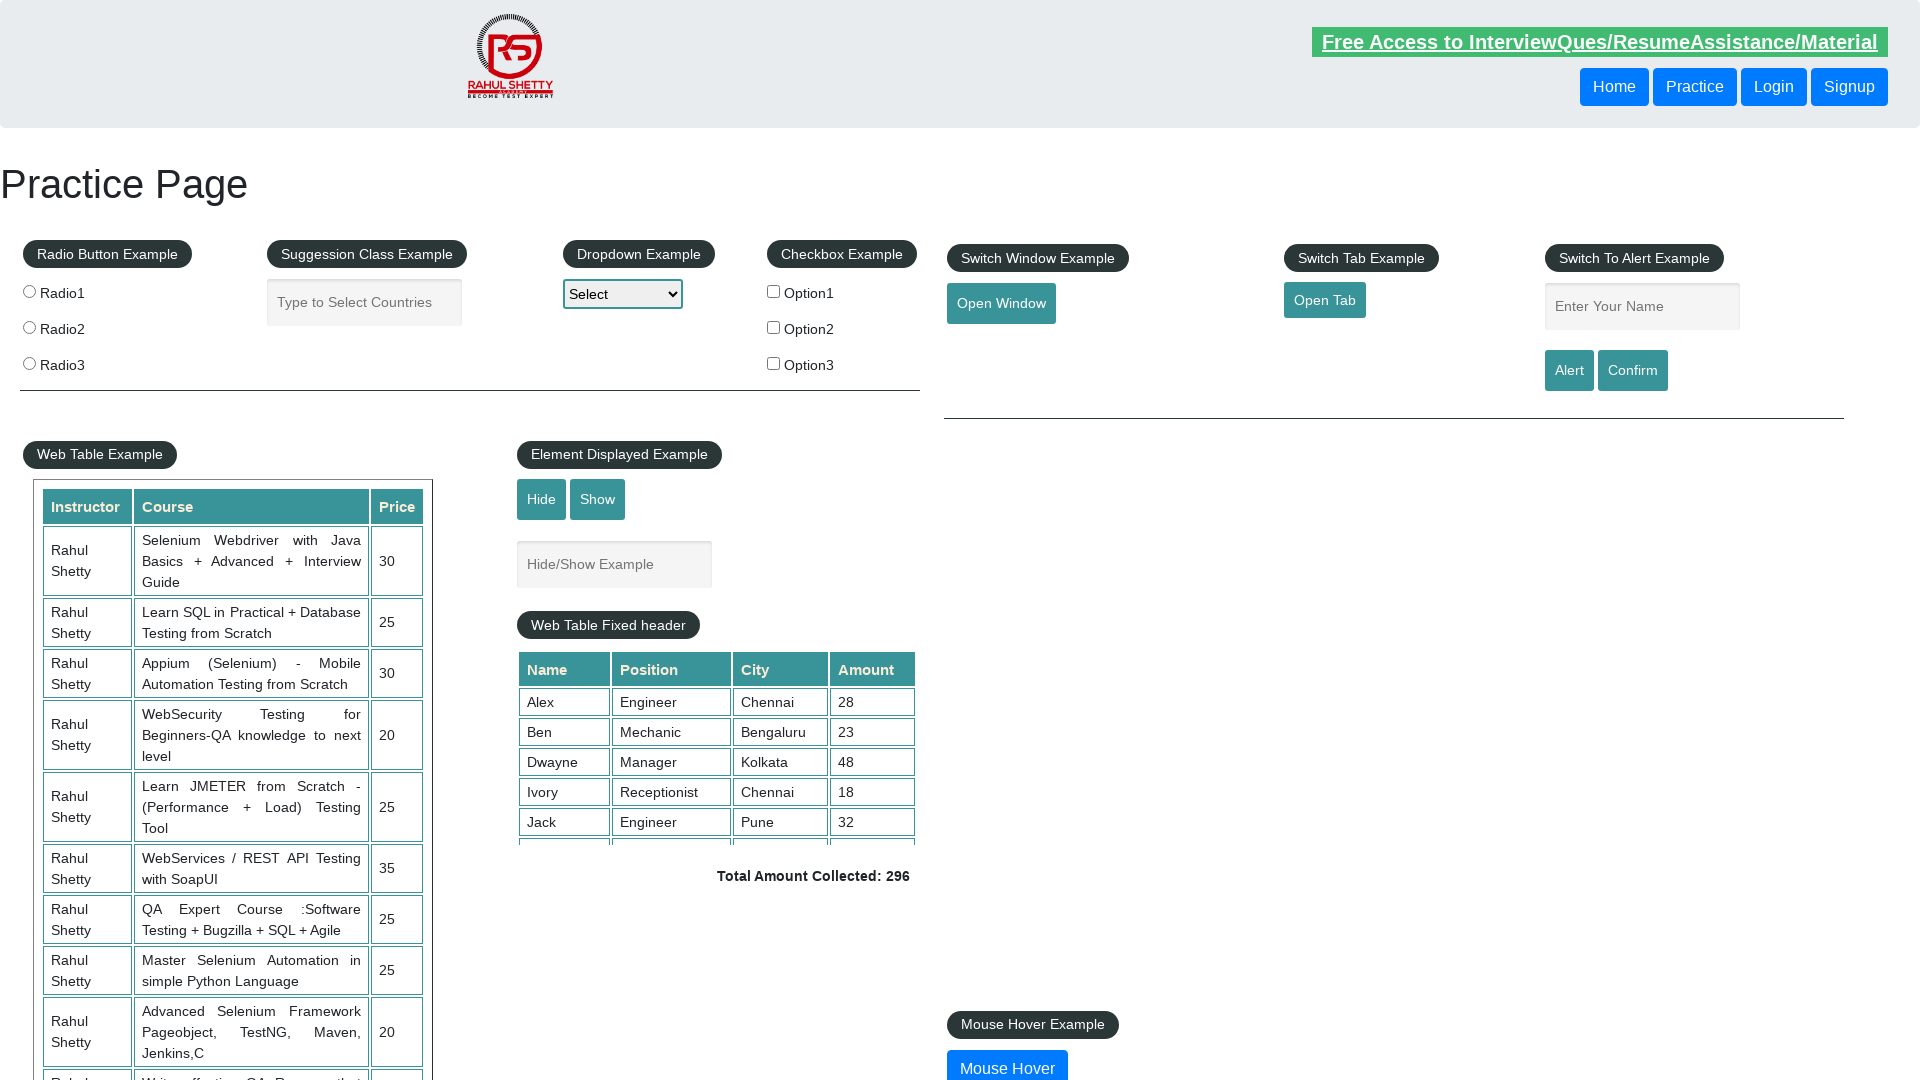